Tests add/remove element functionality by clicking Add Element button 10 times, verifying 10 Delete buttons appear, then clicking all Delete buttons until they disappear

Starting URL: https://the-internet.herokuapp.com/add_remove_elements/

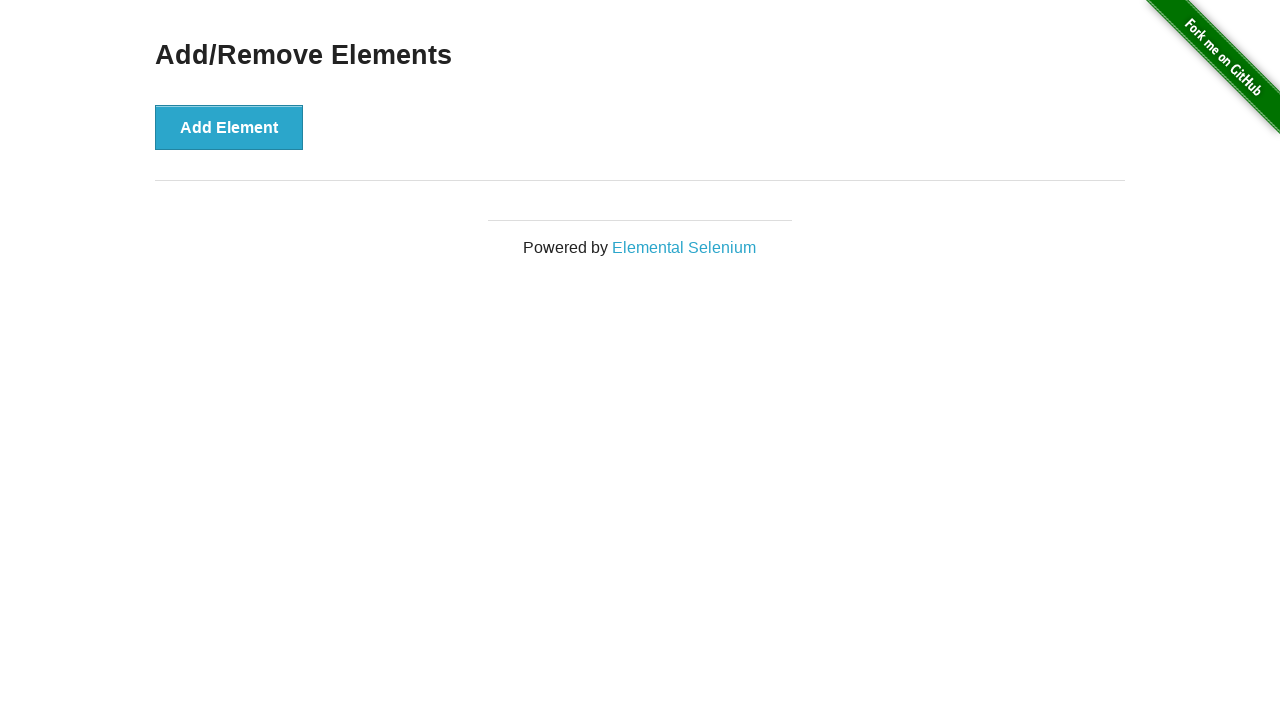

Clicked Add Element button (iteration 1/10) at (229, 127) on xpath=//*[@onclick='addElement()']
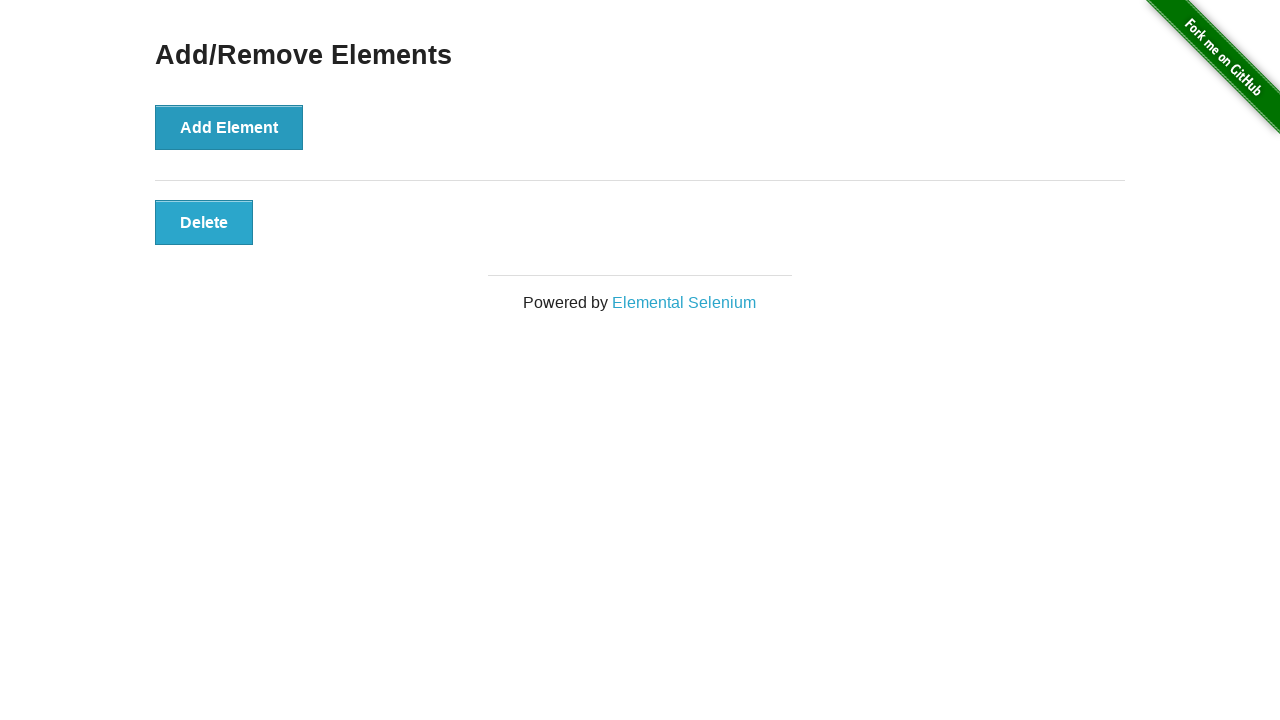

Waited 100ms after Add Element click (iteration 1/10)
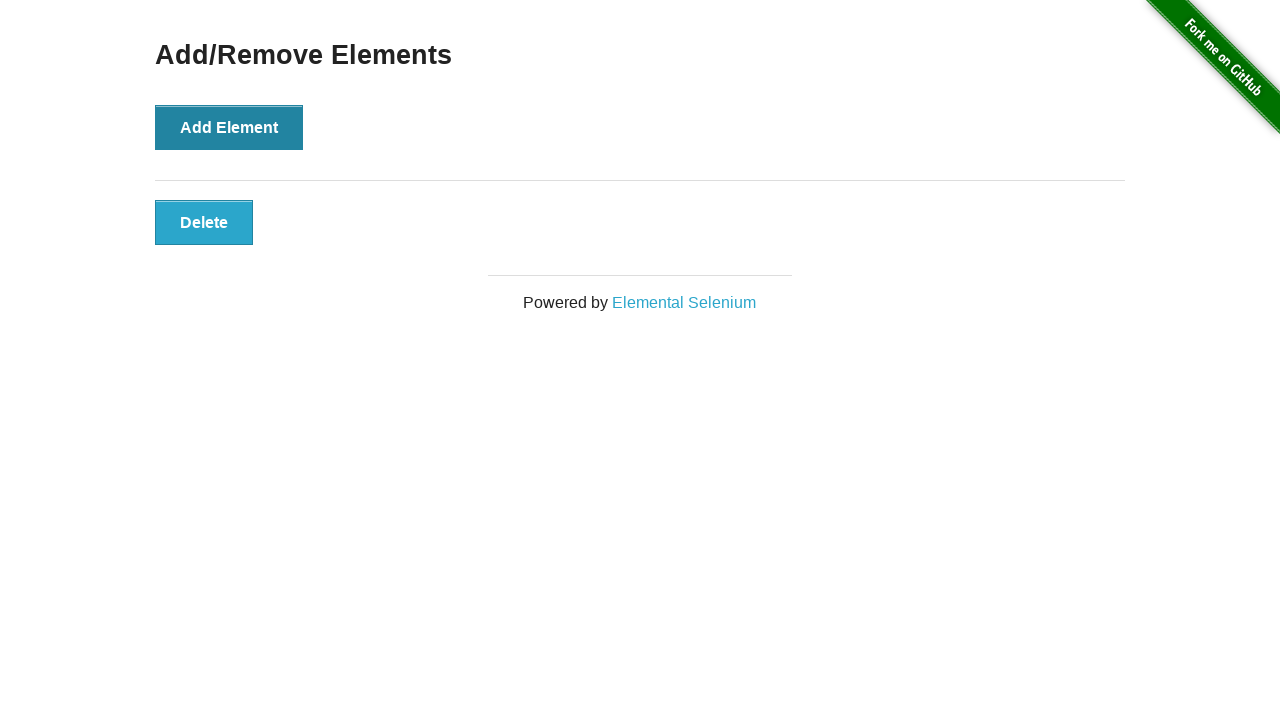

Clicked Add Element button (iteration 2/10) at (229, 127) on xpath=//*[@onclick='addElement()']
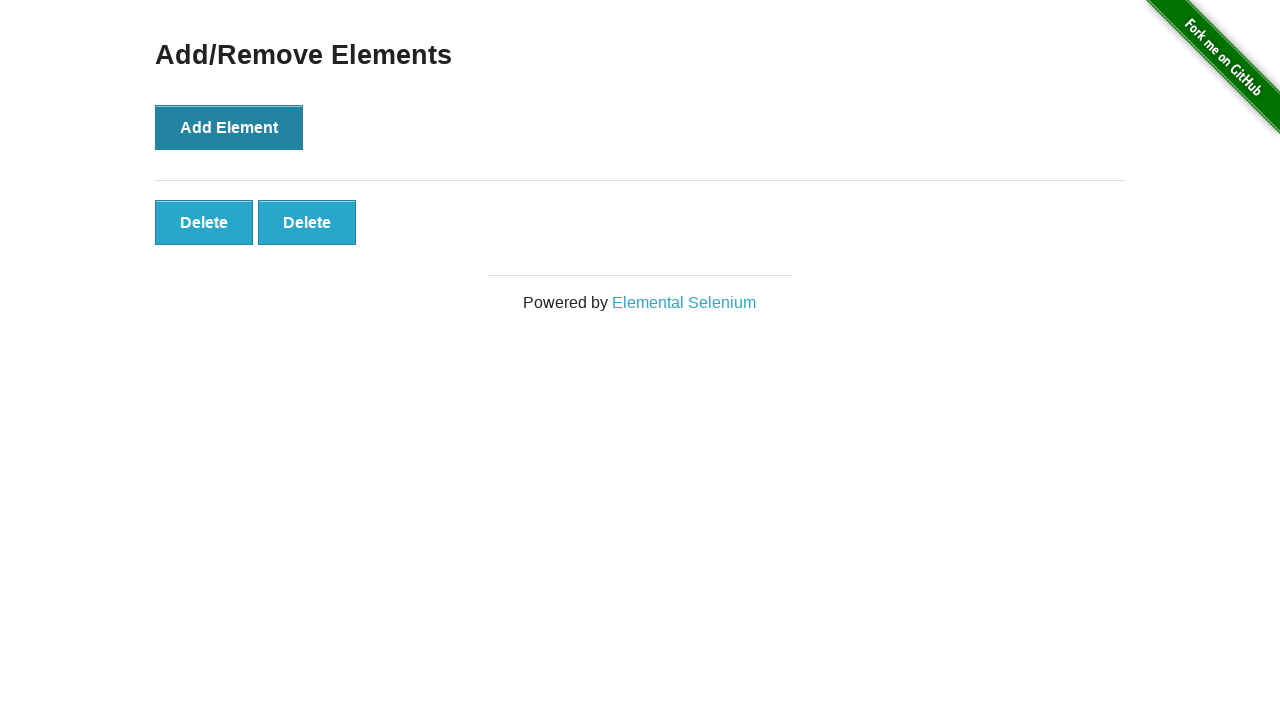

Waited 100ms after Add Element click (iteration 2/10)
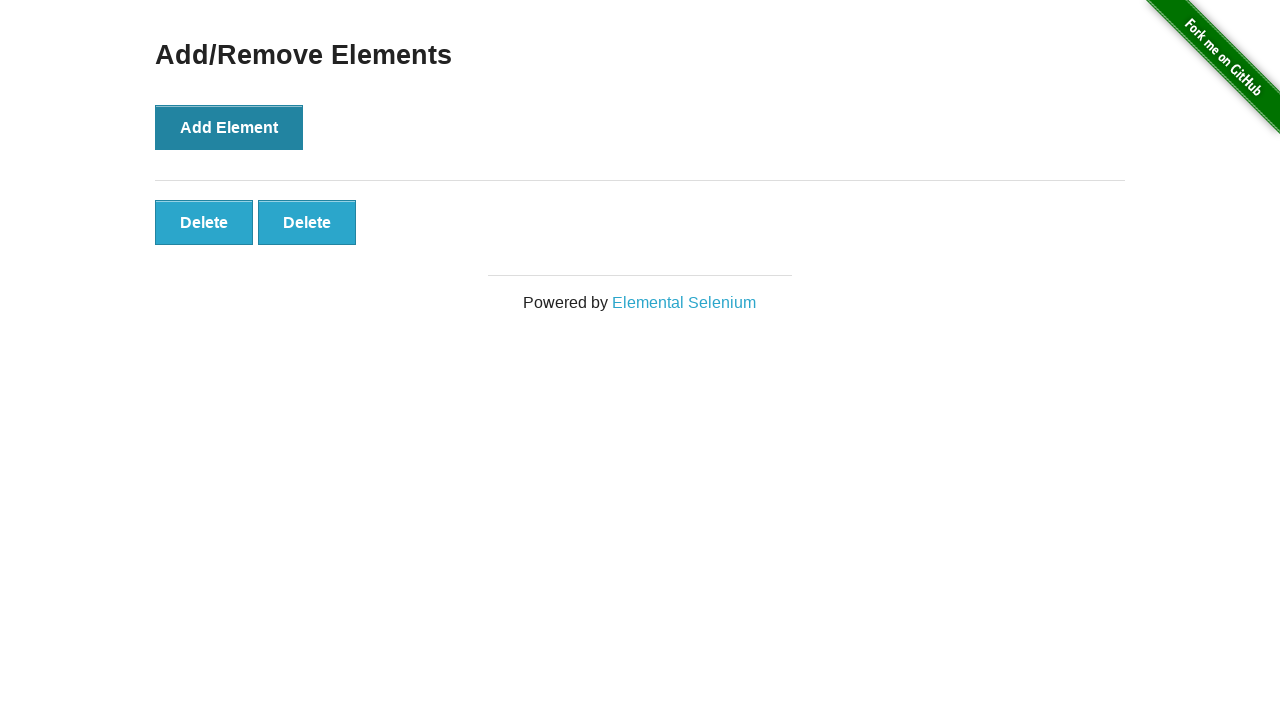

Clicked Add Element button (iteration 3/10) at (229, 127) on xpath=//*[@onclick='addElement()']
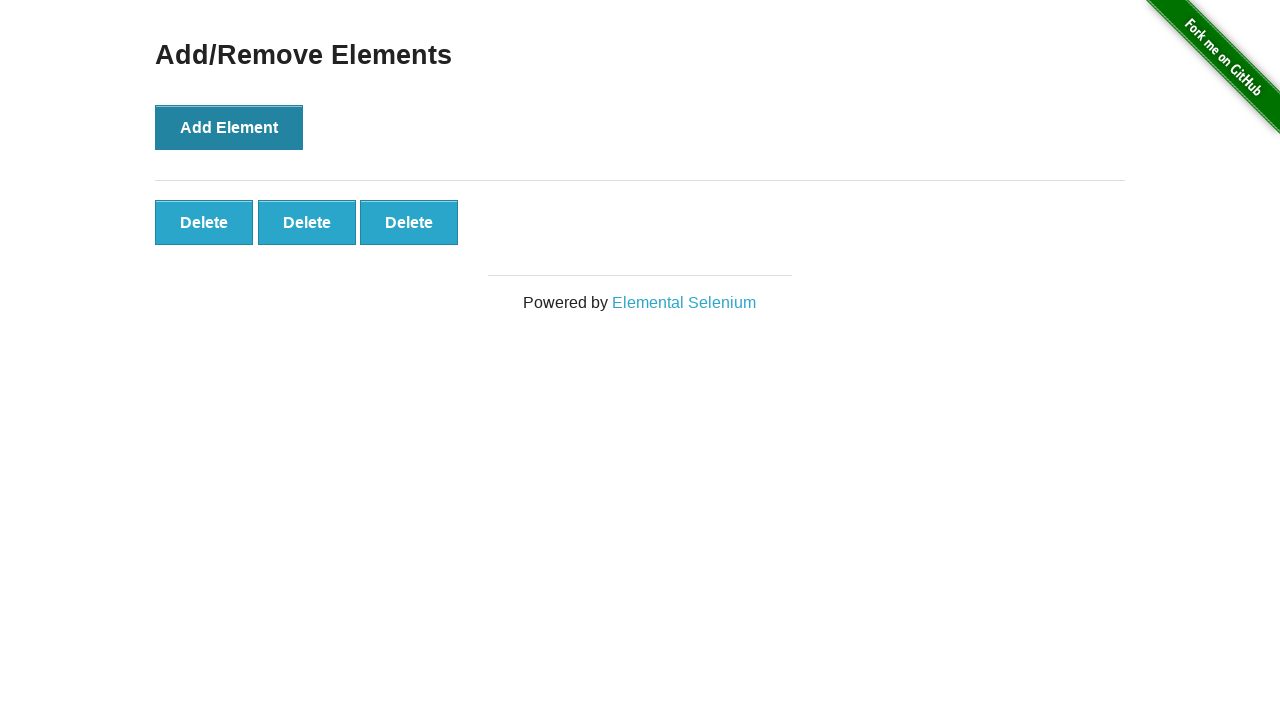

Waited 100ms after Add Element click (iteration 3/10)
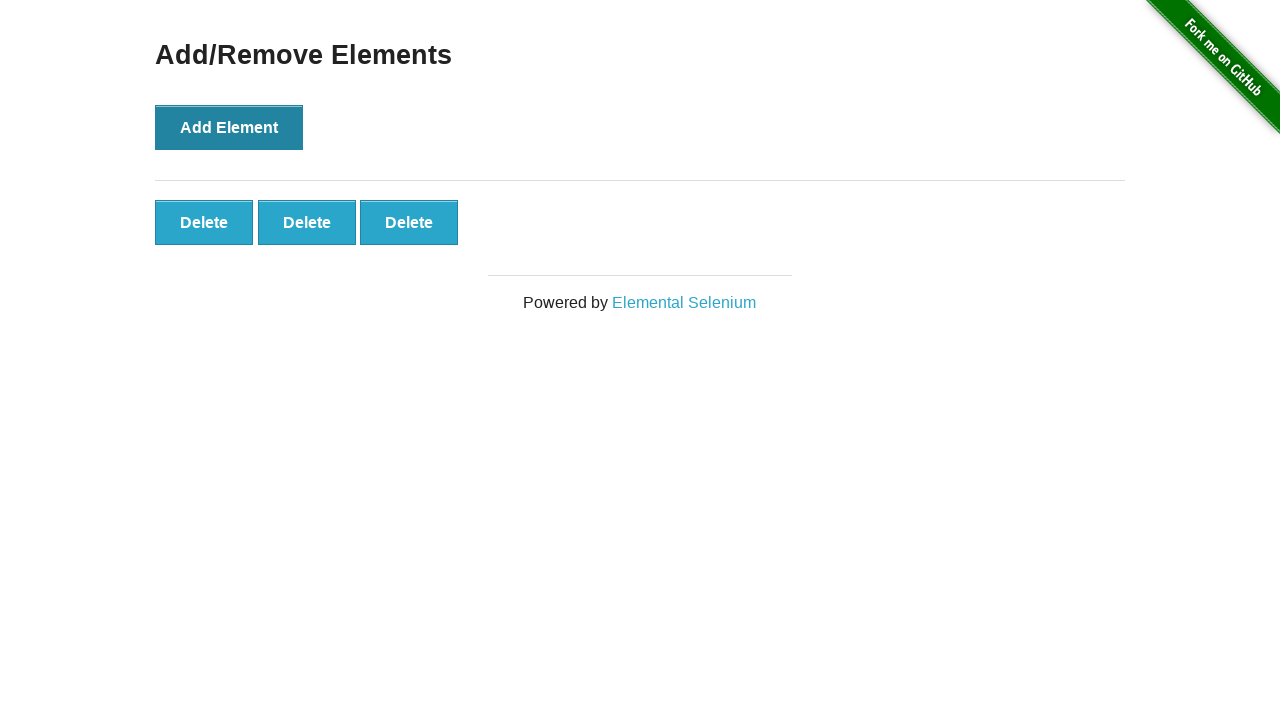

Clicked Add Element button (iteration 4/10) at (229, 127) on xpath=//*[@onclick='addElement()']
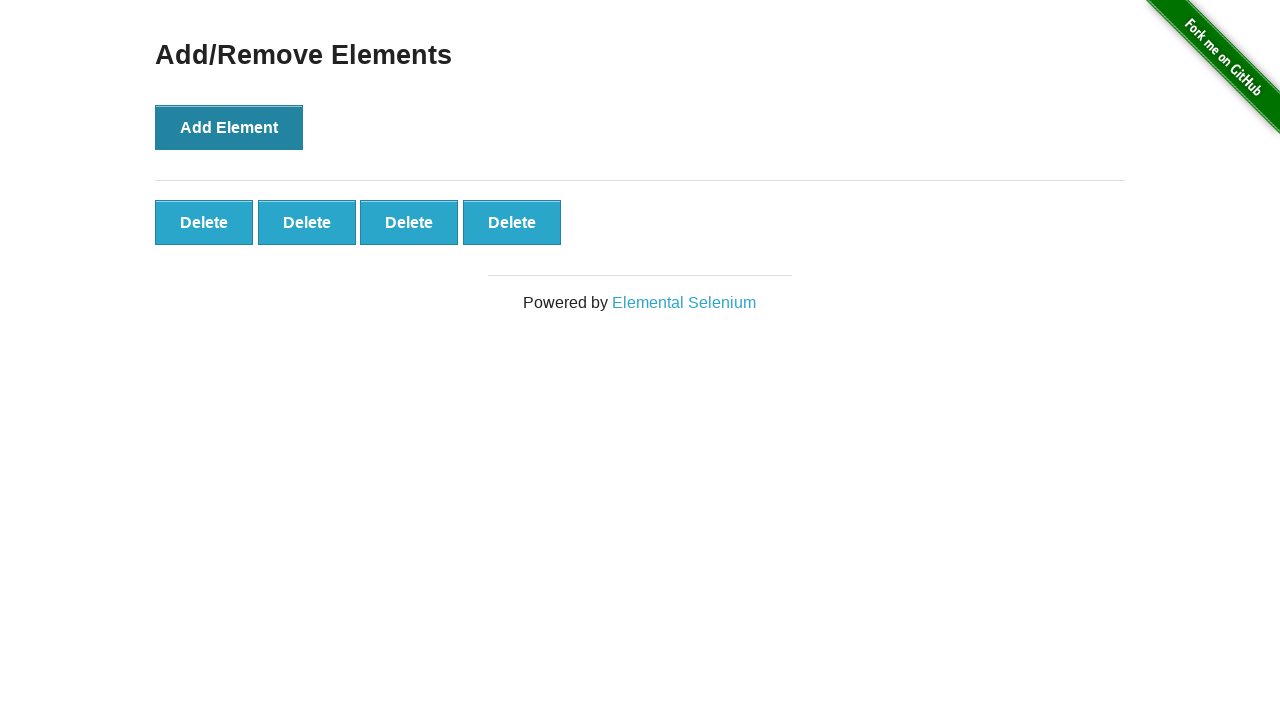

Waited 100ms after Add Element click (iteration 4/10)
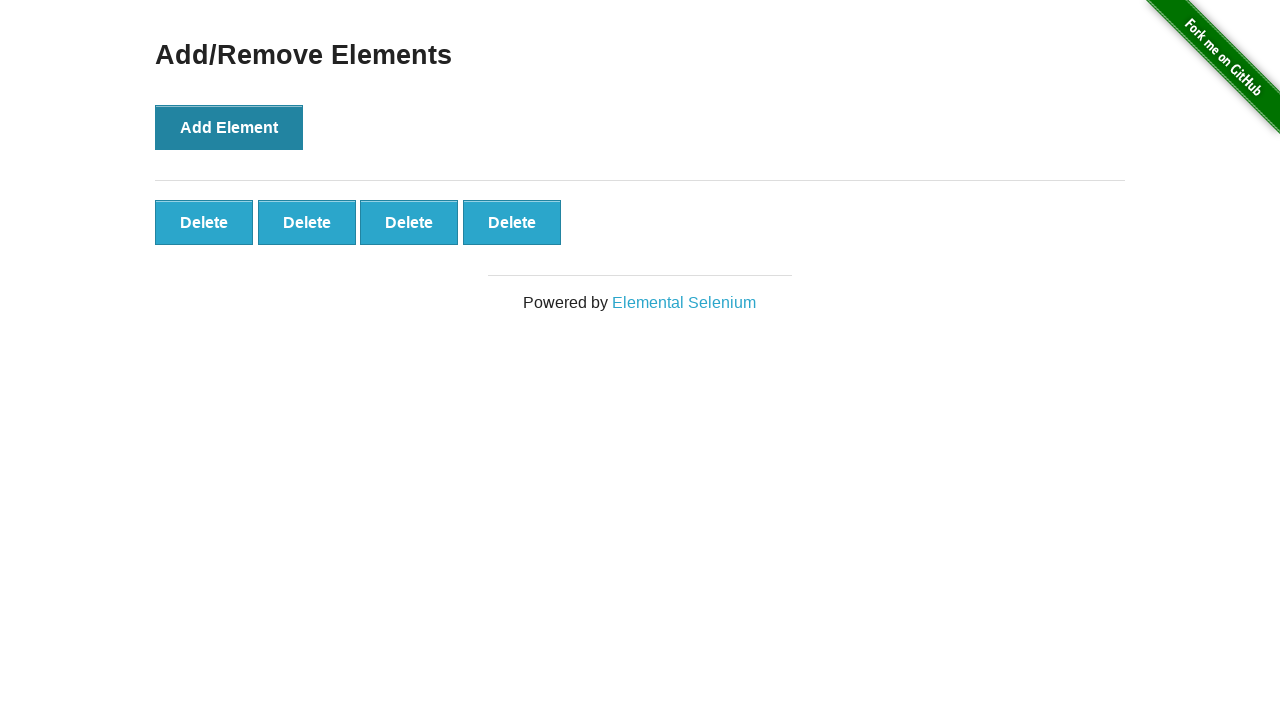

Clicked Add Element button (iteration 5/10) at (229, 127) on xpath=//*[@onclick='addElement()']
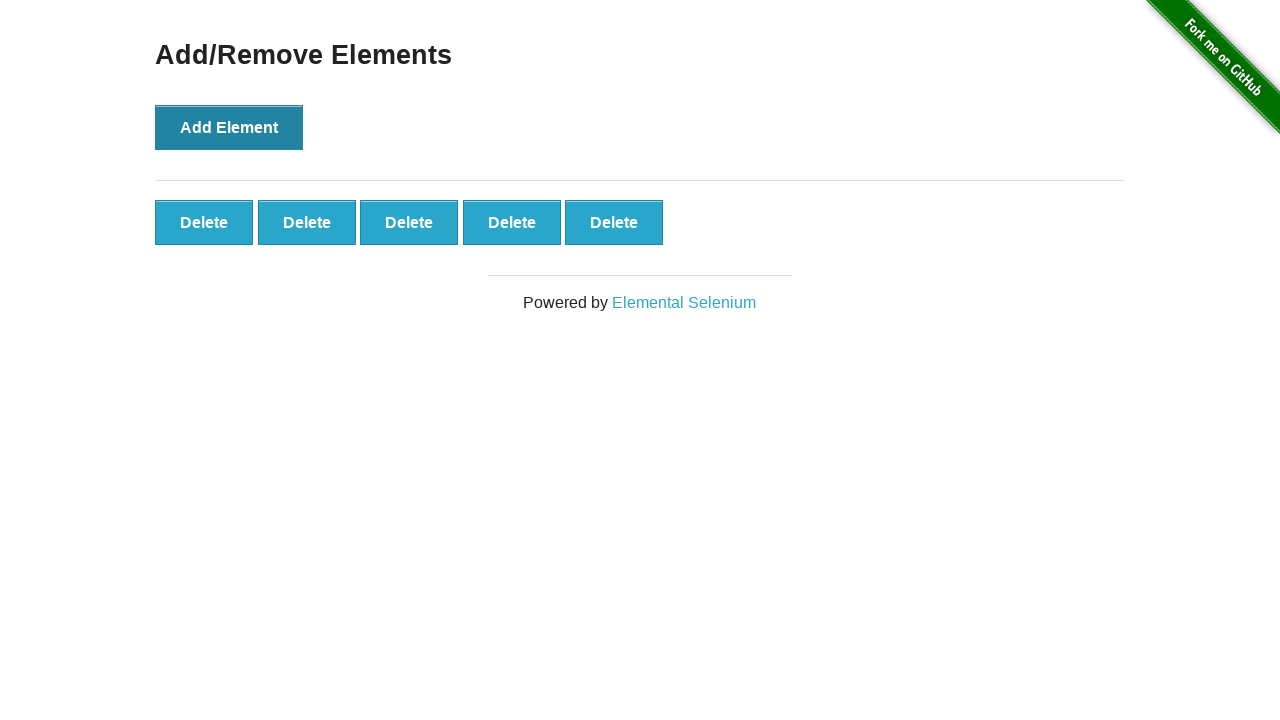

Waited 100ms after Add Element click (iteration 5/10)
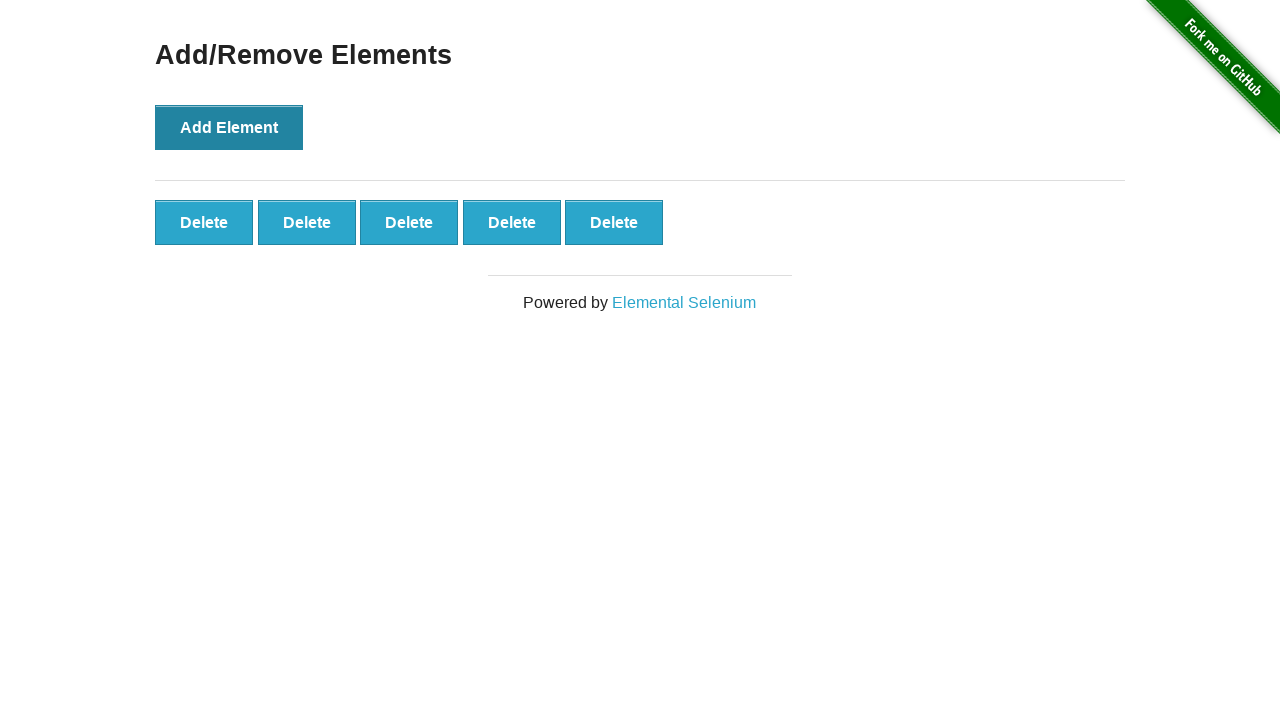

Clicked Add Element button (iteration 6/10) at (229, 127) on xpath=//*[@onclick='addElement()']
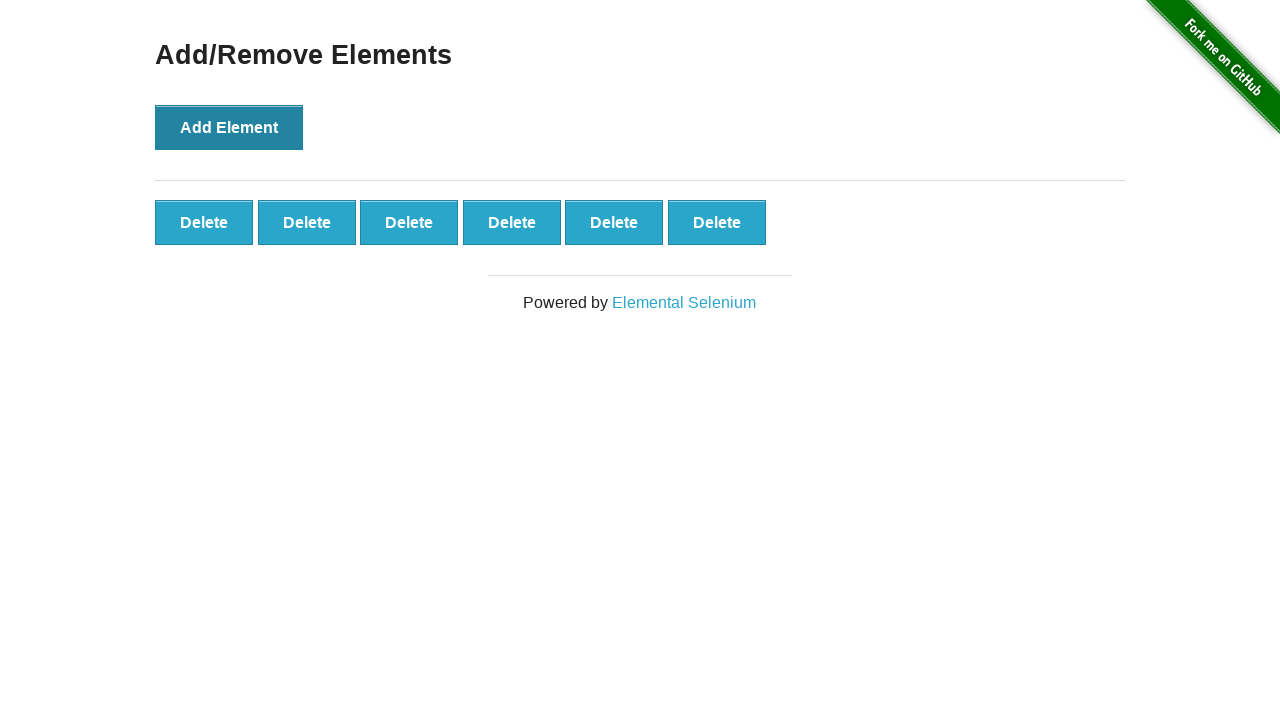

Waited 100ms after Add Element click (iteration 6/10)
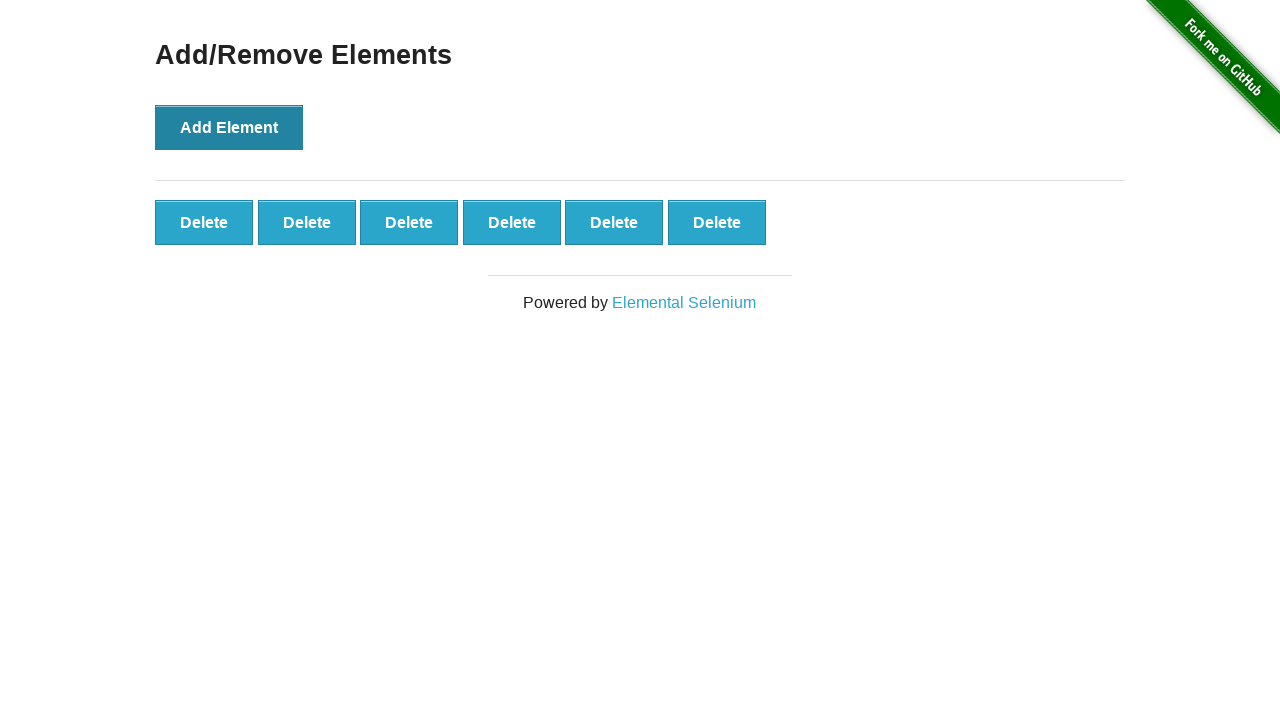

Clicked Add Element button (iteration 7/10) at (229, 127) on xpath=//*[@onclick='addElement()']
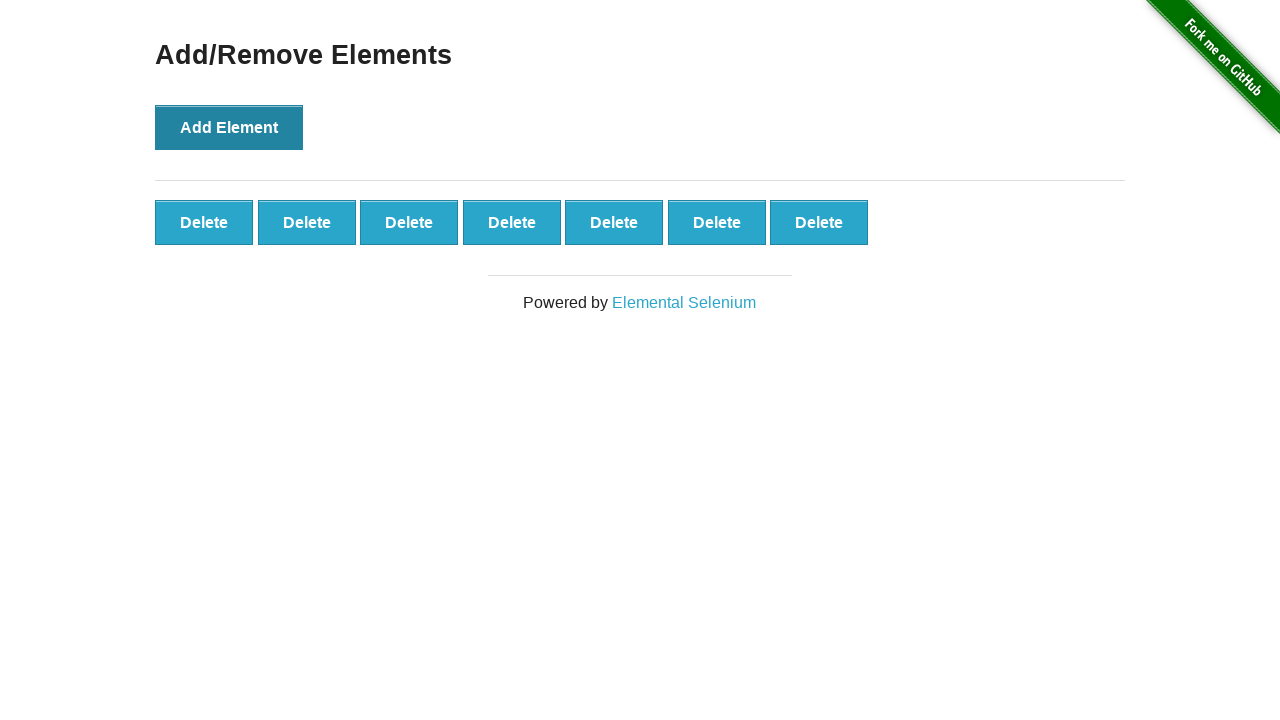

Waited 100ms after Add Element click (iteration 7/10)
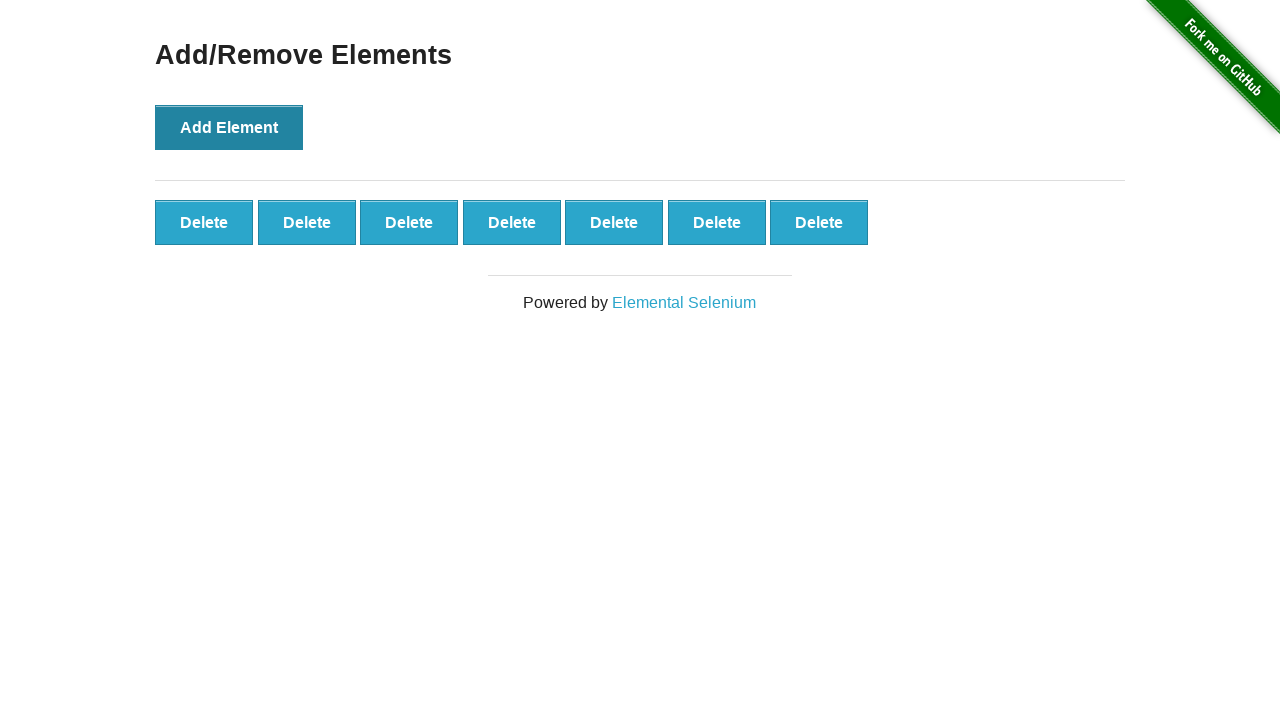

Clicked Add Element button (iteration 8/10) at (229, 127) on xpath=//*[@onclick='addElement()']
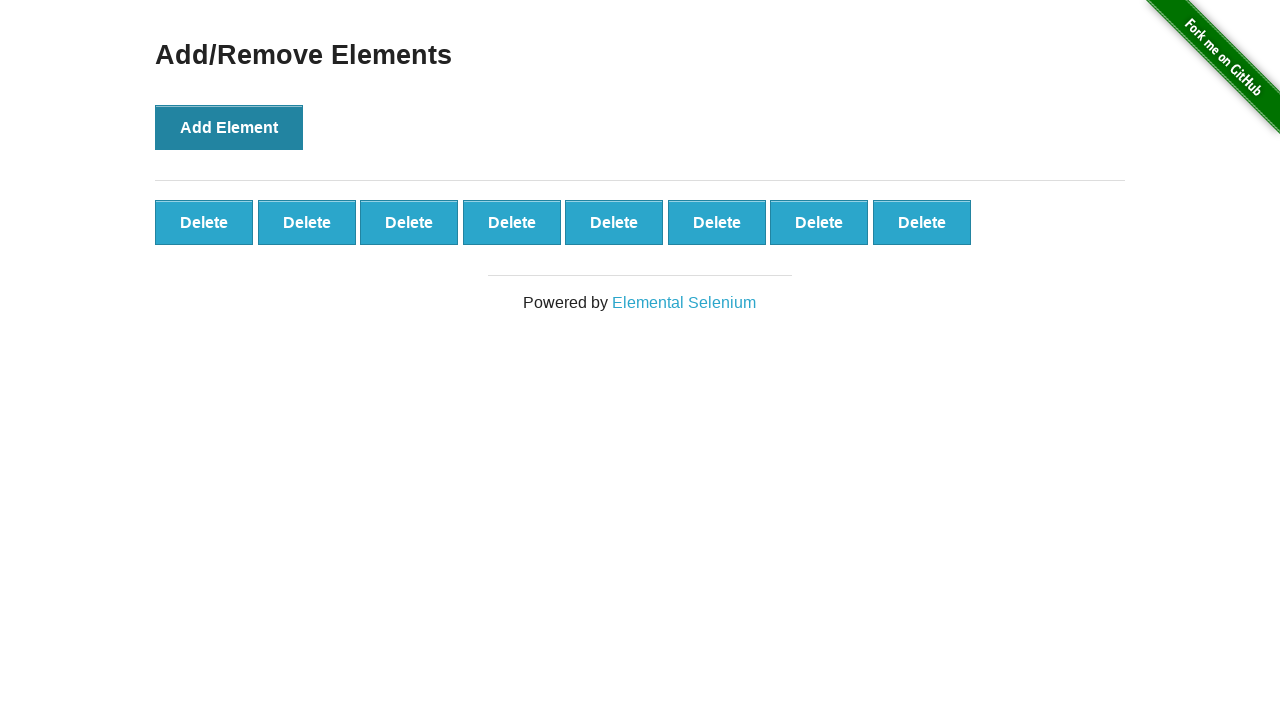

Waited 100ms after Add Element click (iteration 8/10)
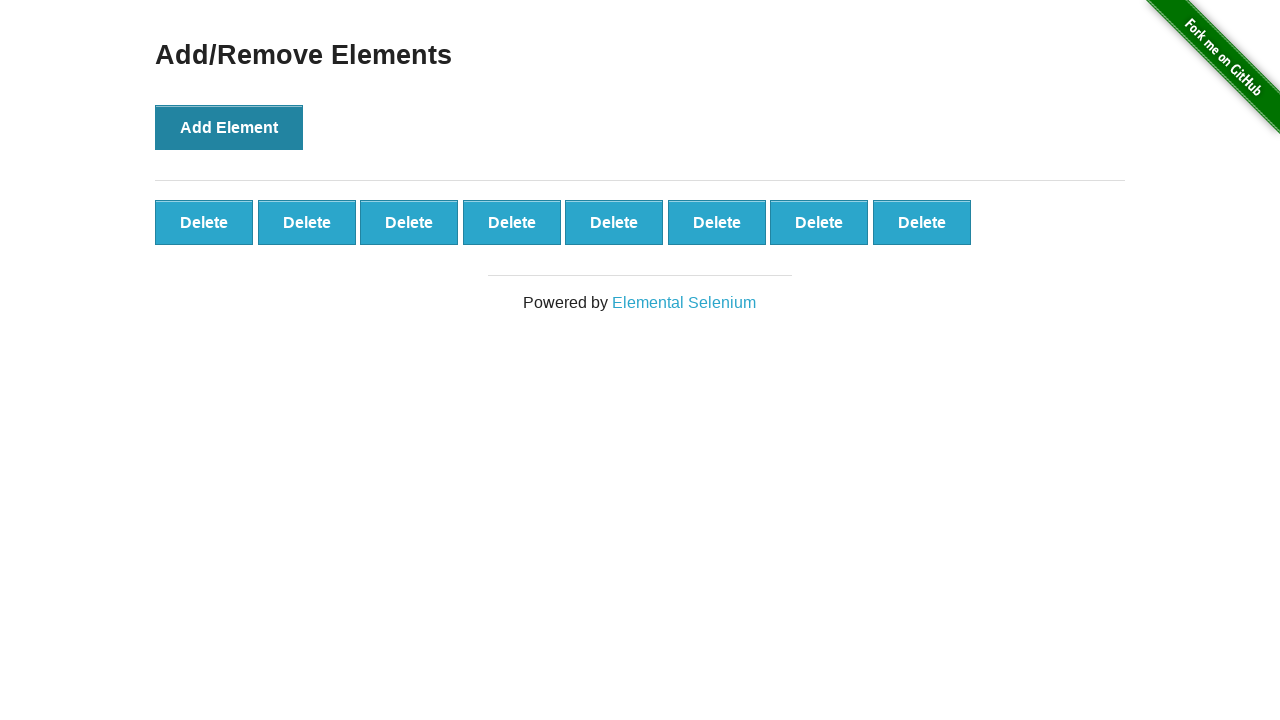

Clicked Add Element button (iteration 9/10) at (229, 127) on xpath=//*[@onclick='addElement()']
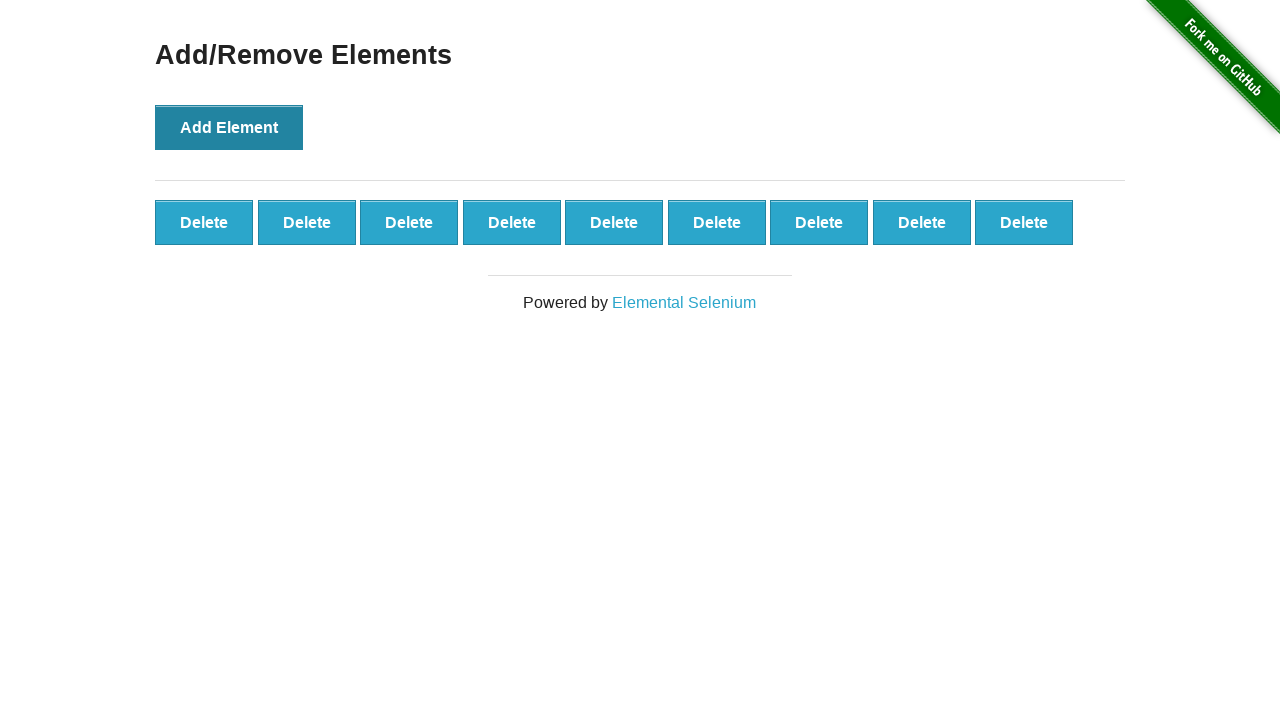

Waited 100ms after Add Element click (iteration 9/10)
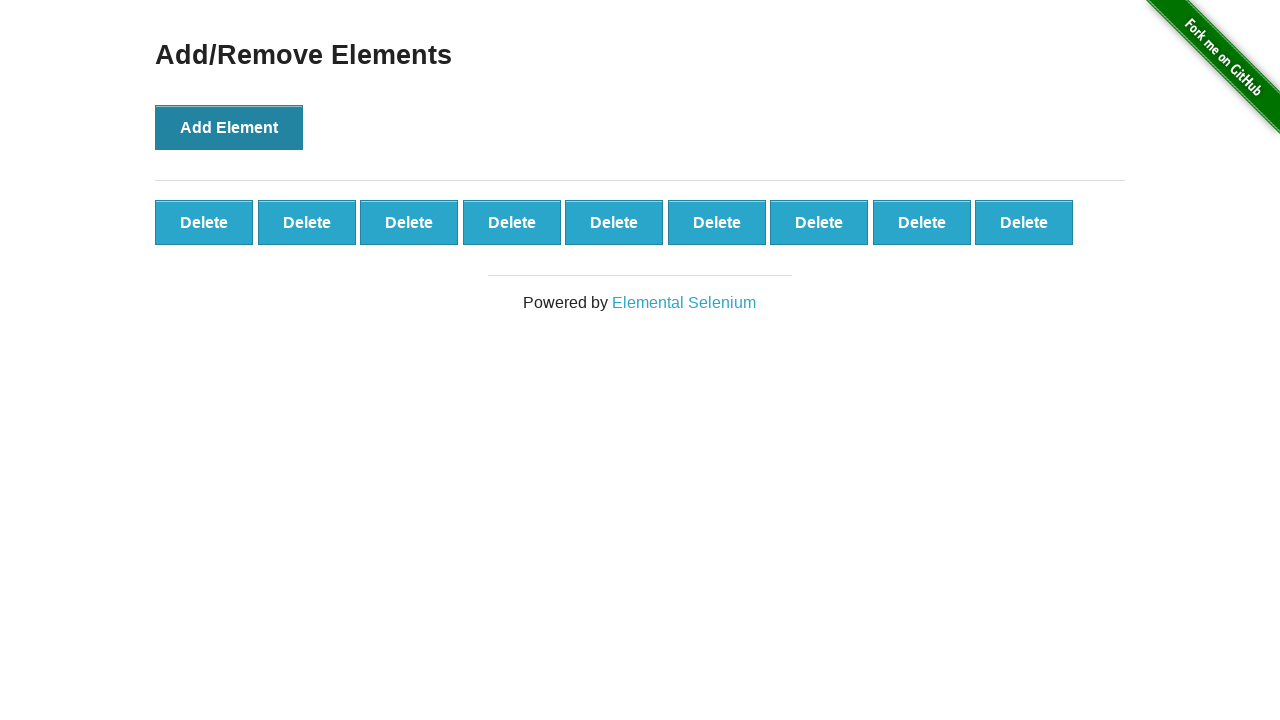

Clicked Add Element button (iteration 10/10) at (229, 127) on xpath=//*[@onclick='addElement()']
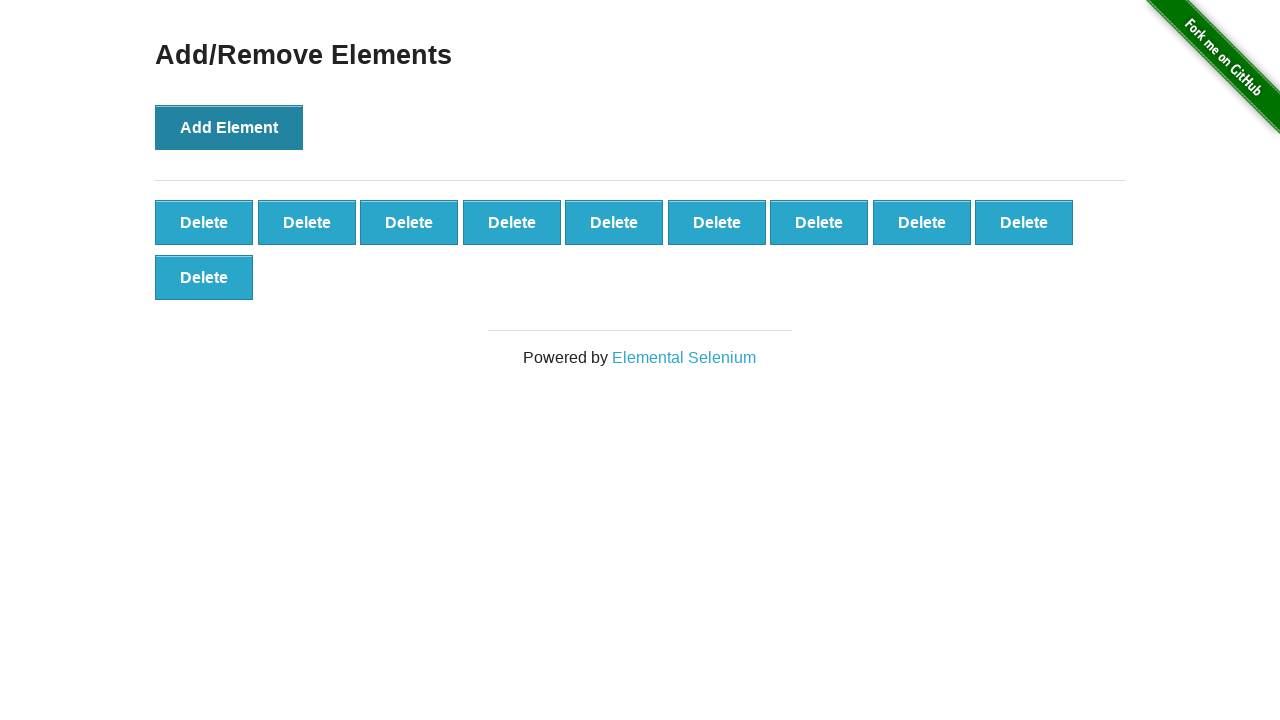

Waited 100ms after Add Element click (iteration 10/10)
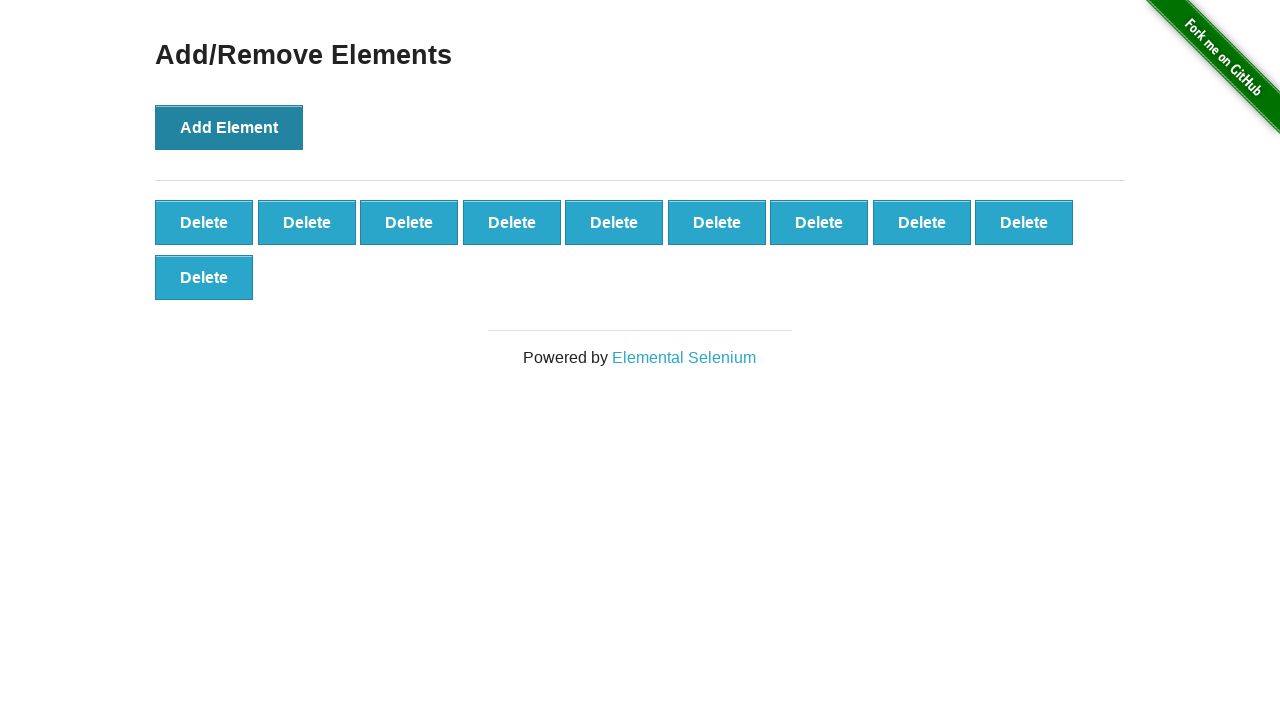

Verified 10 Delete buttons are present
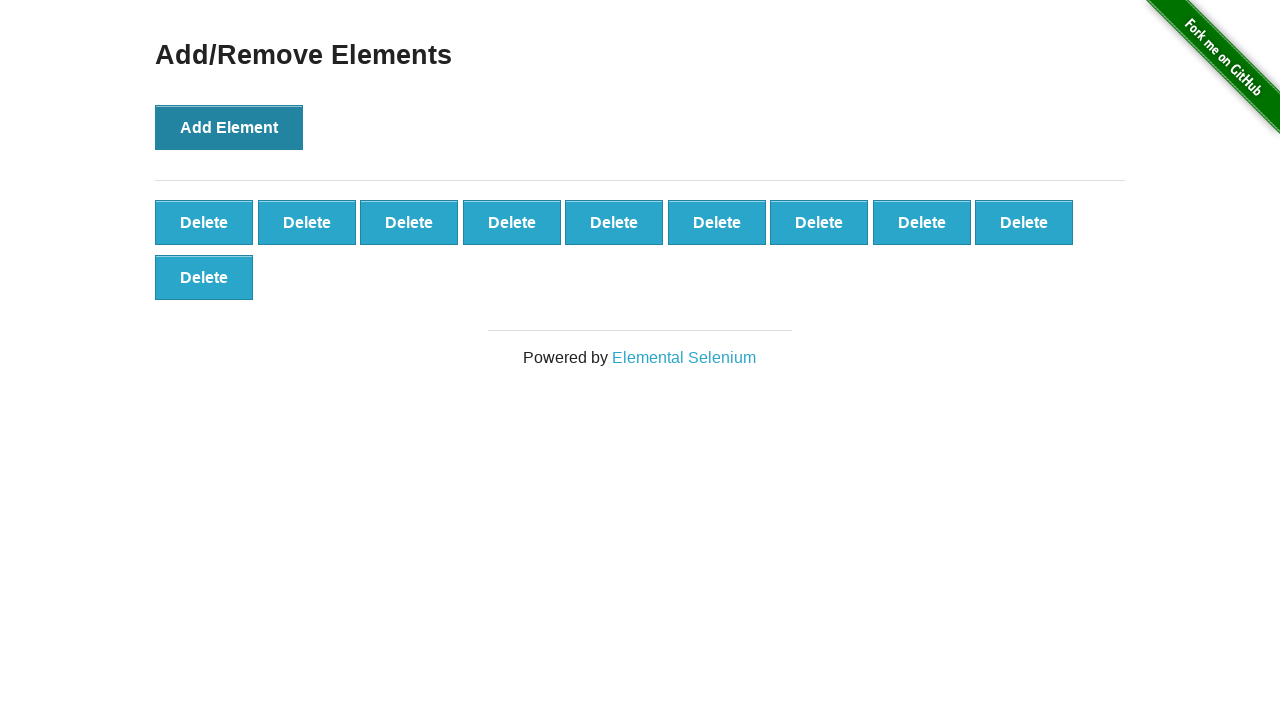

Assertion passed: exactly 10 Delete buttons found
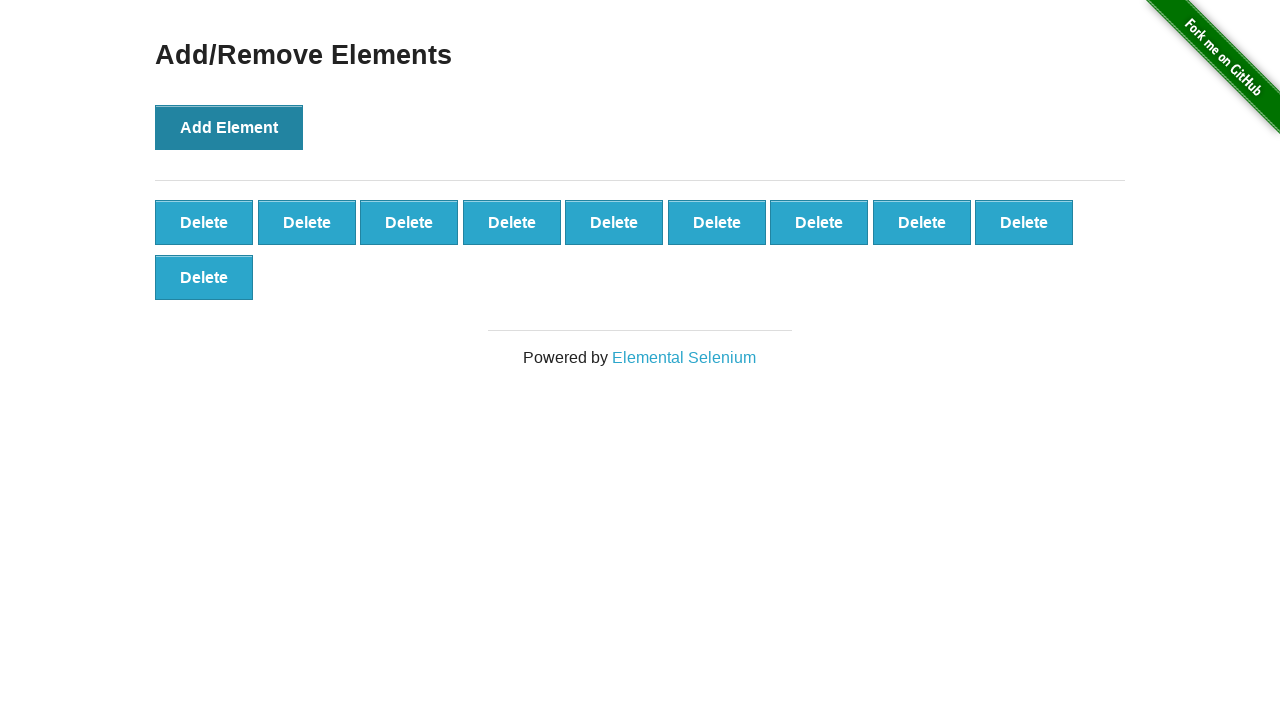

Clicked first Delete button (iteration 1/10) at (204, 222) on xpath=//*[text()='Delete'] >> nth=0
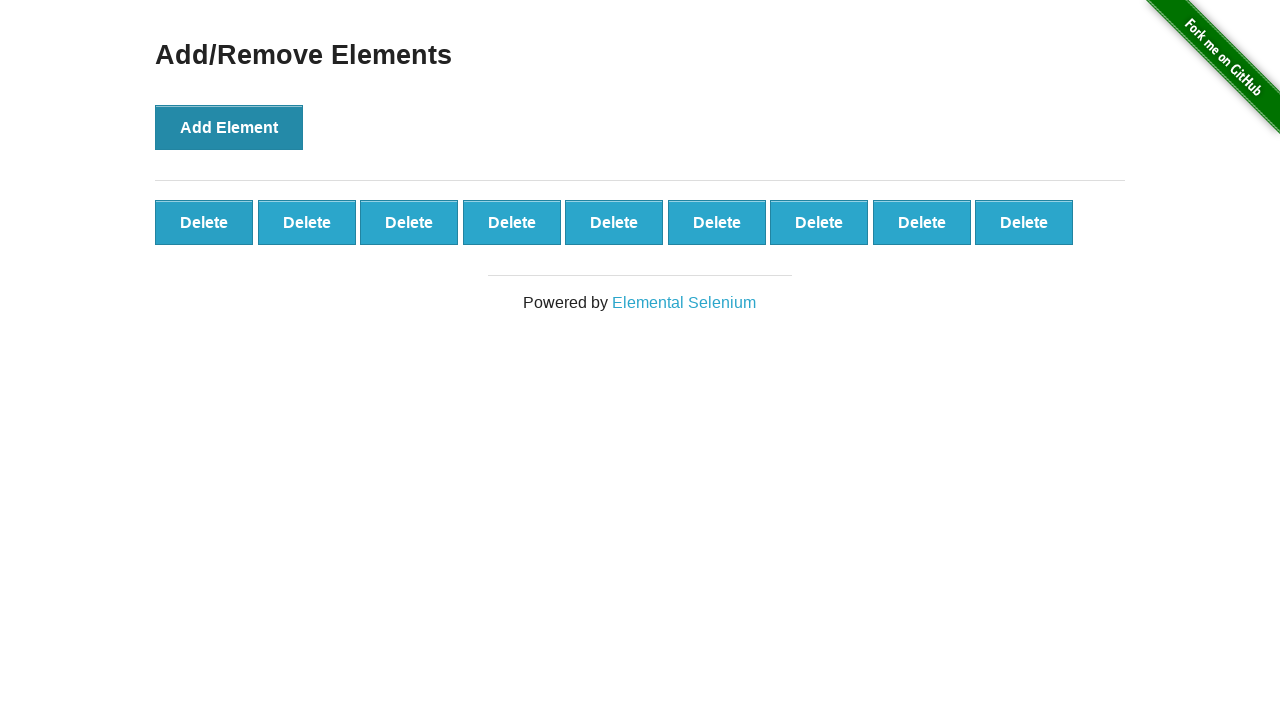

Waited 100ms after Delete click (iteration 1/10)
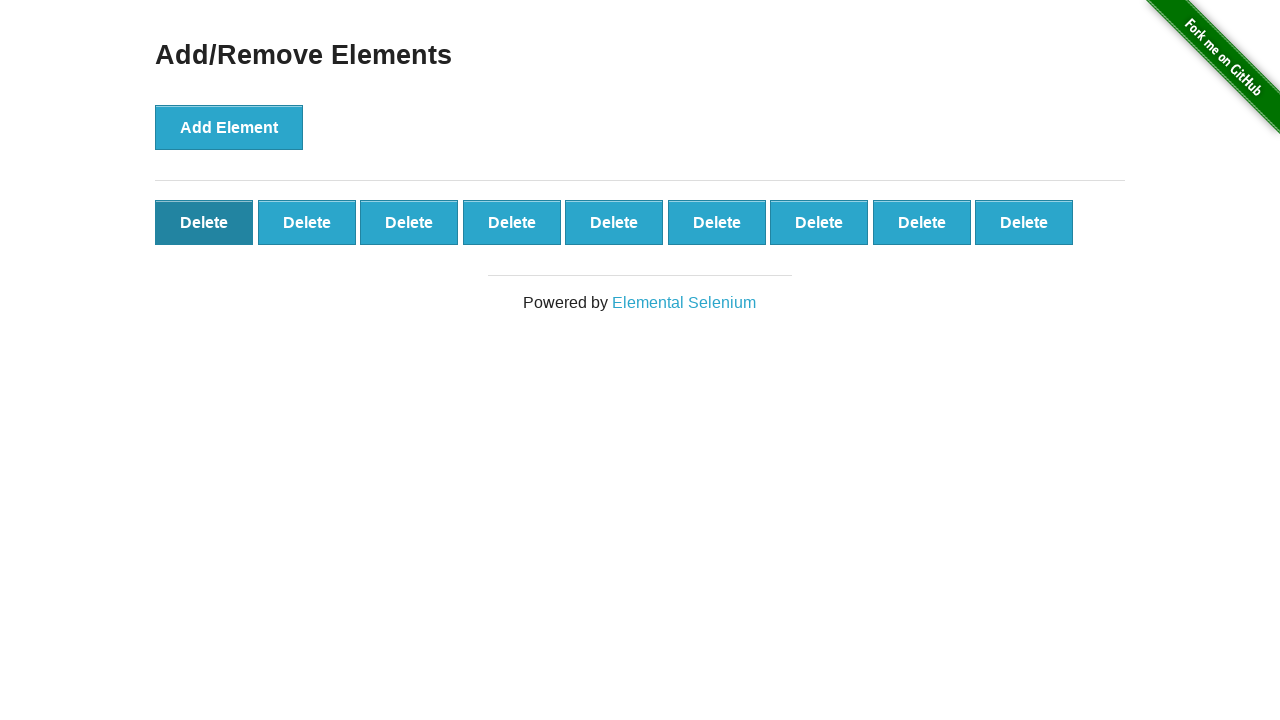

Clicked first Delete button (iteration 2/10) at (204, 222) on xpath=//*[text()='Delete'] >> nth=0
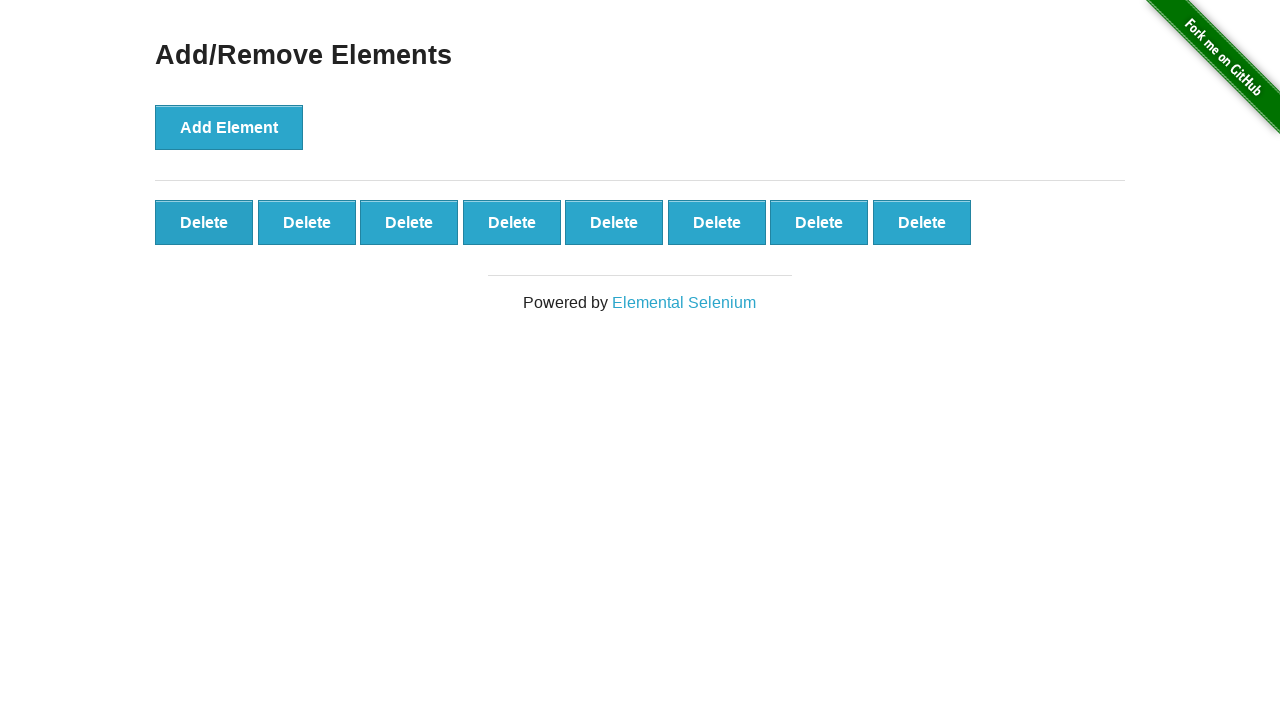

Waited 100ms after Delete click (iteration 2/10)
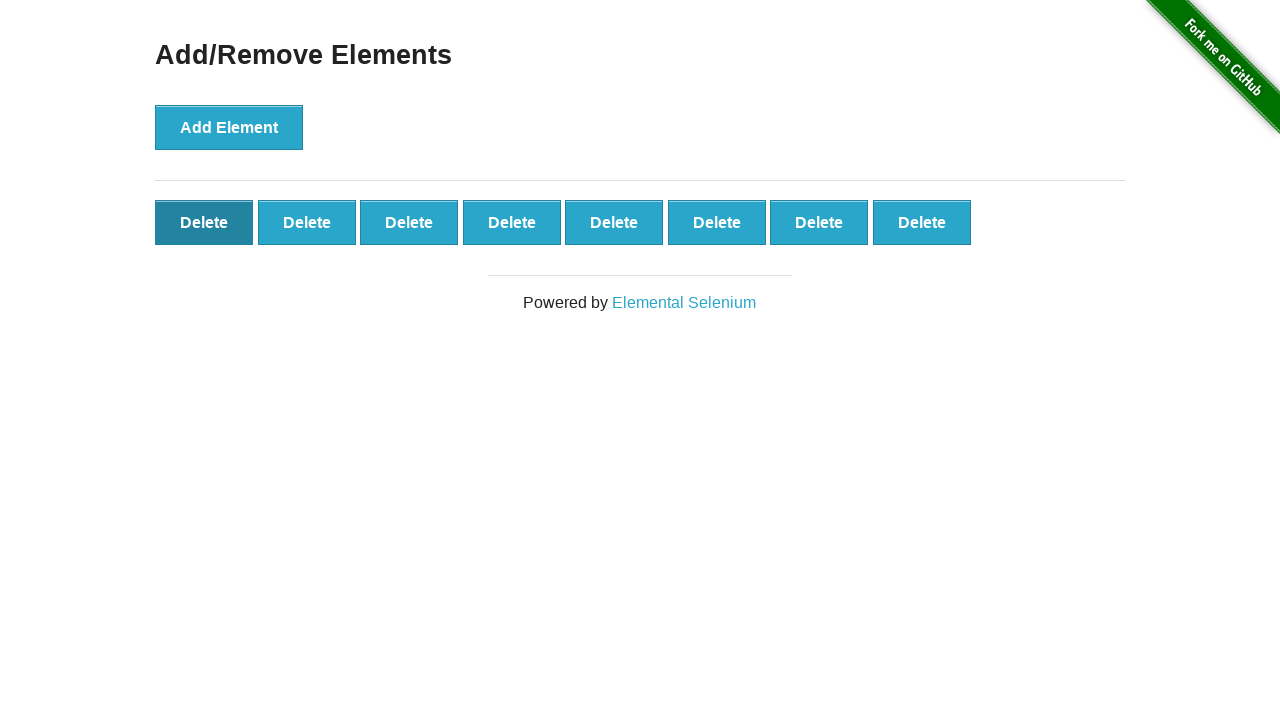

Clicked first Delete button (iteration 3/10) at (204, 222) on xpath=//*[text()='Delete'] >> nth=0
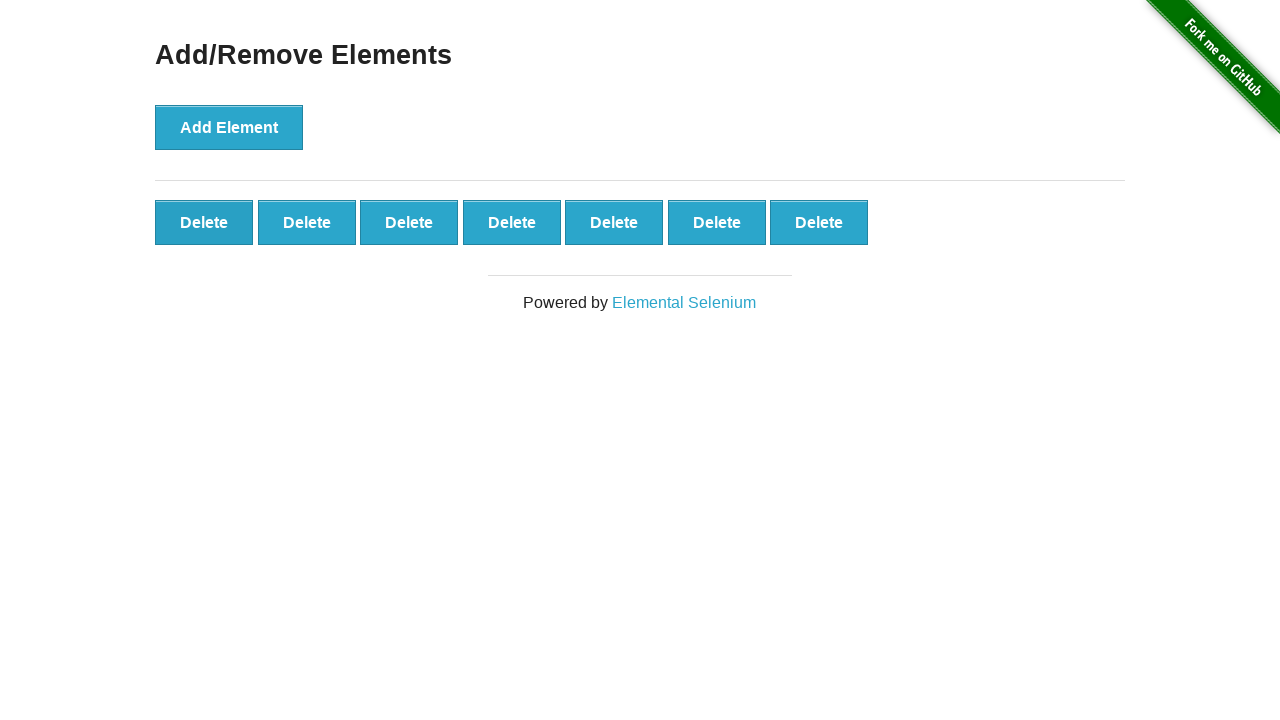

Waited 100ms after Delete click (iteration 3/10)
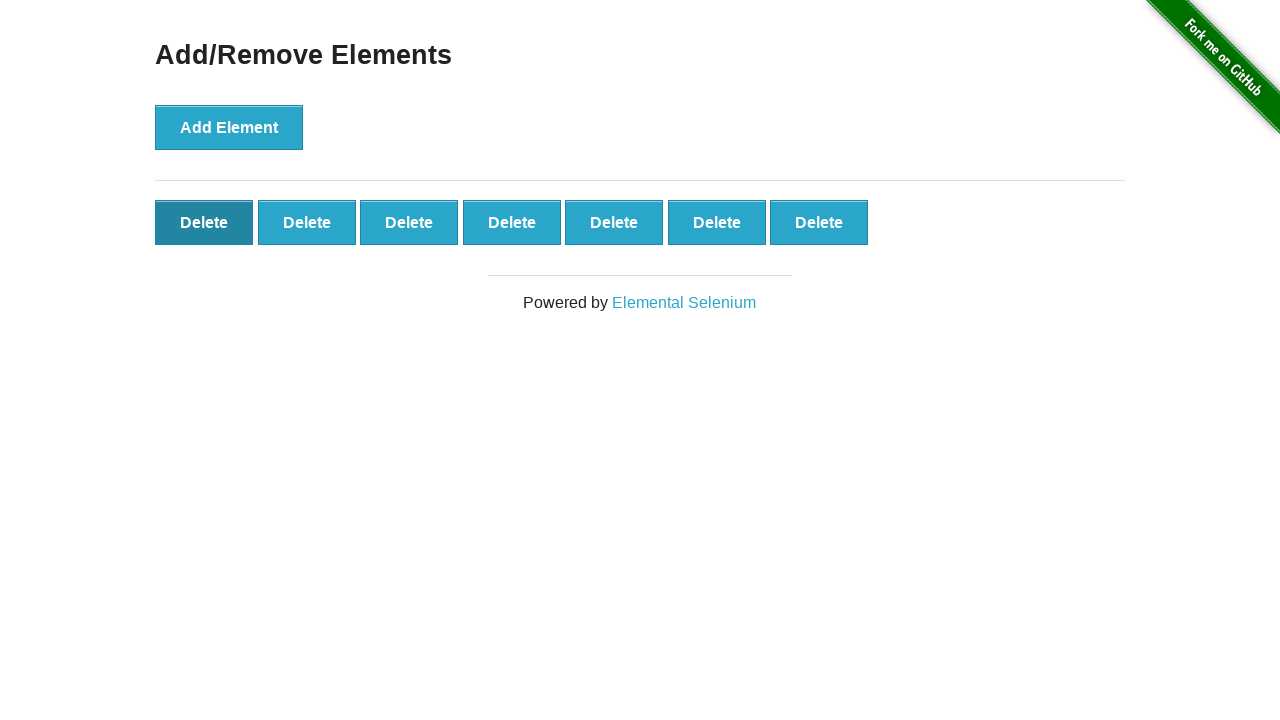

Clicked first Delete button (iteration 4/10) at (204, 222) on xpath=//*[text()='Delete'] >> nth=0
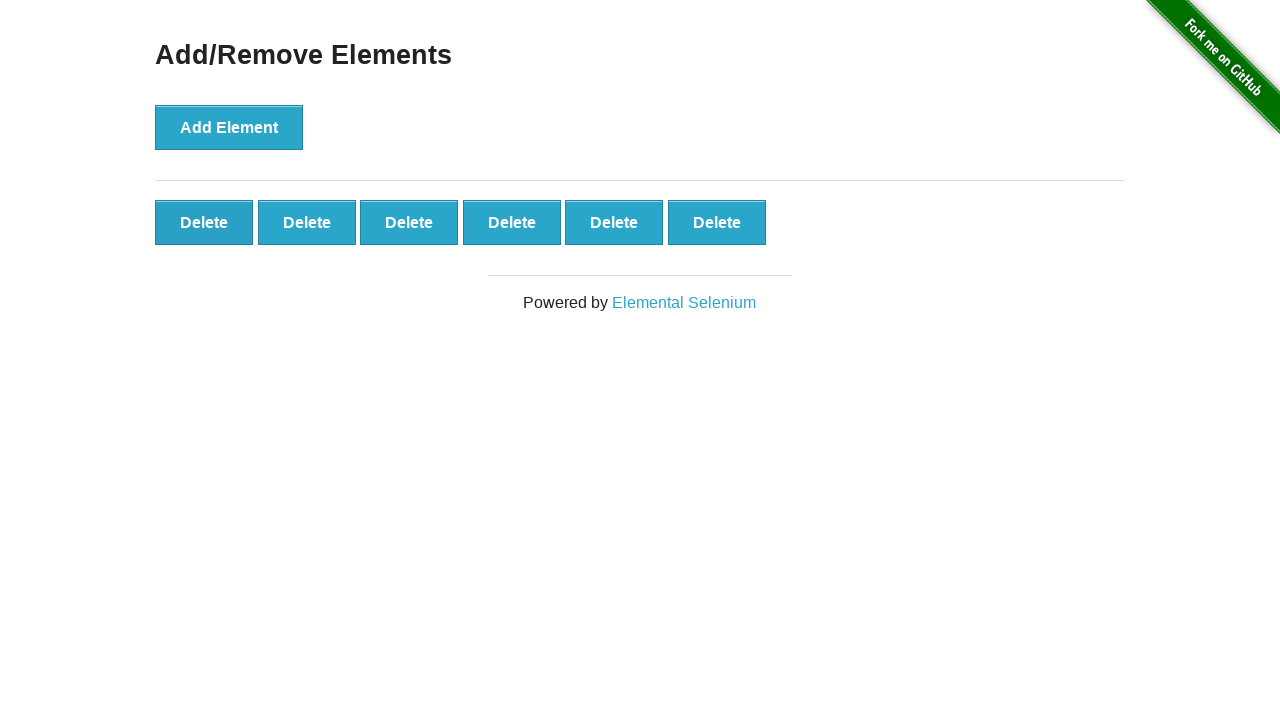

Waited 100ms after Delete click (iteration 4/10)
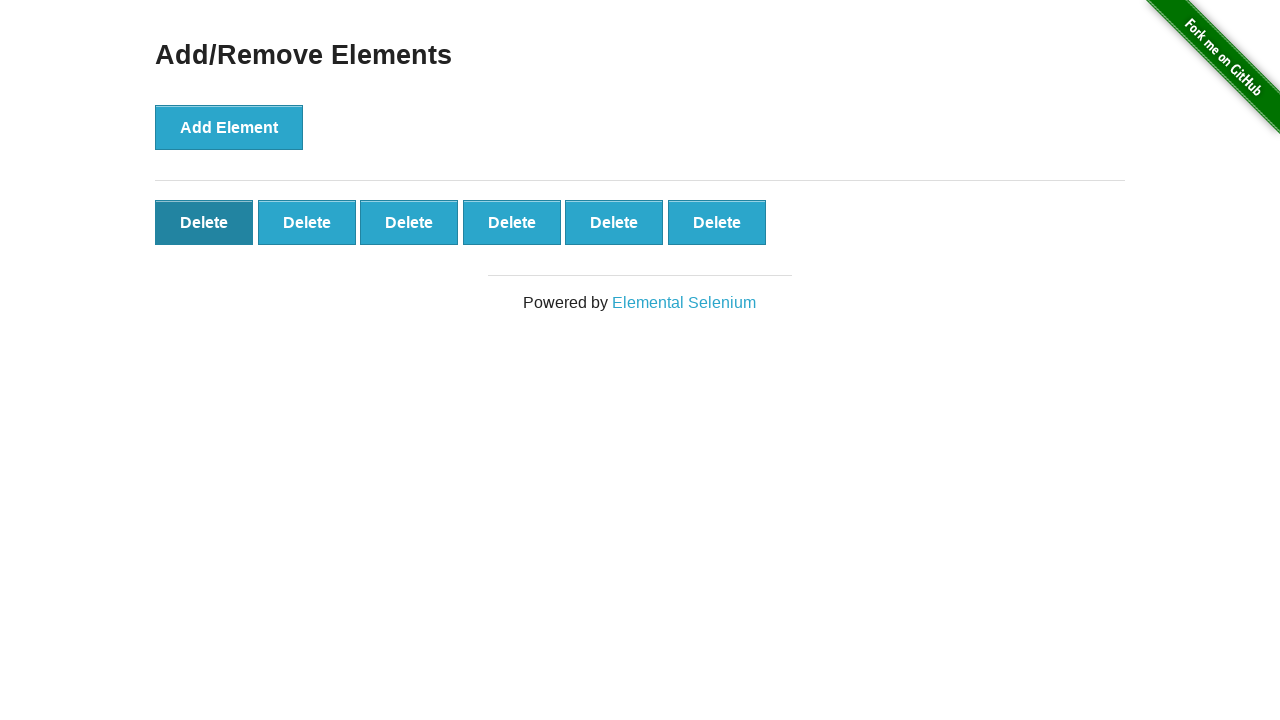

Clicked first Delete button (iteration 5/10) at (204, 222) on xpath=//*[text()='Delete'] >> nth=0
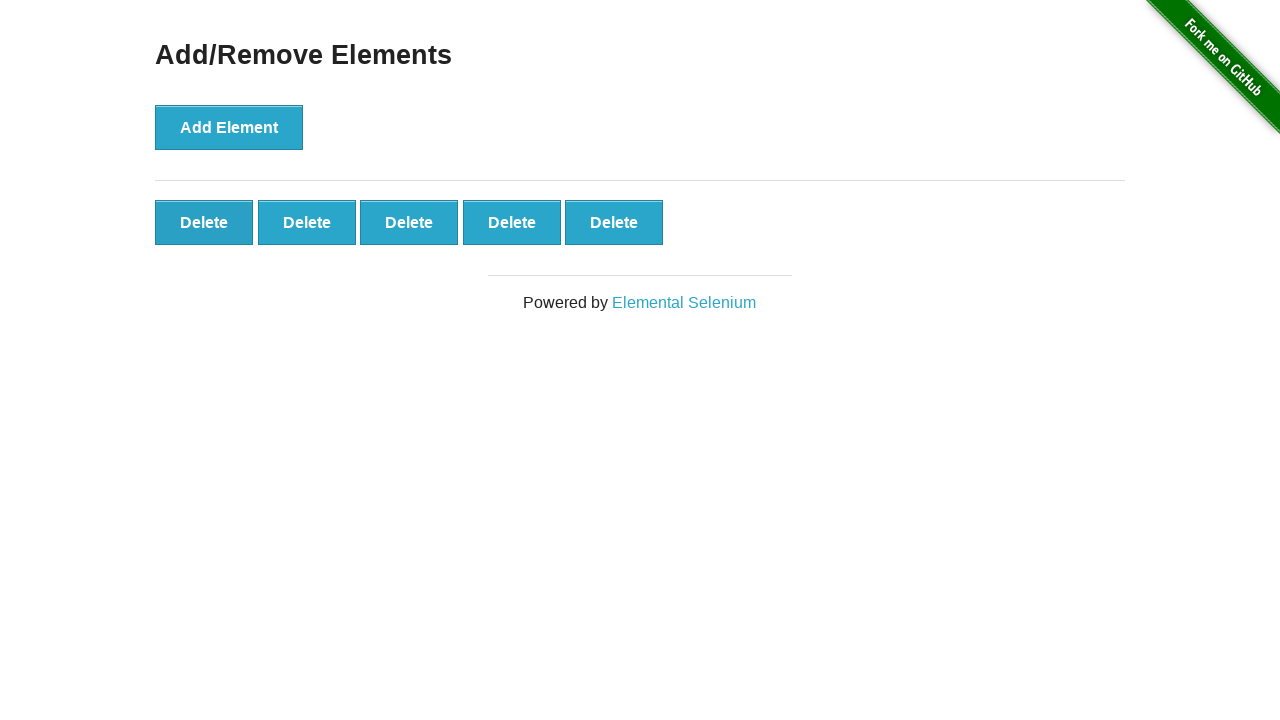

Waited 100ms after Delete click (iteration 5/10)
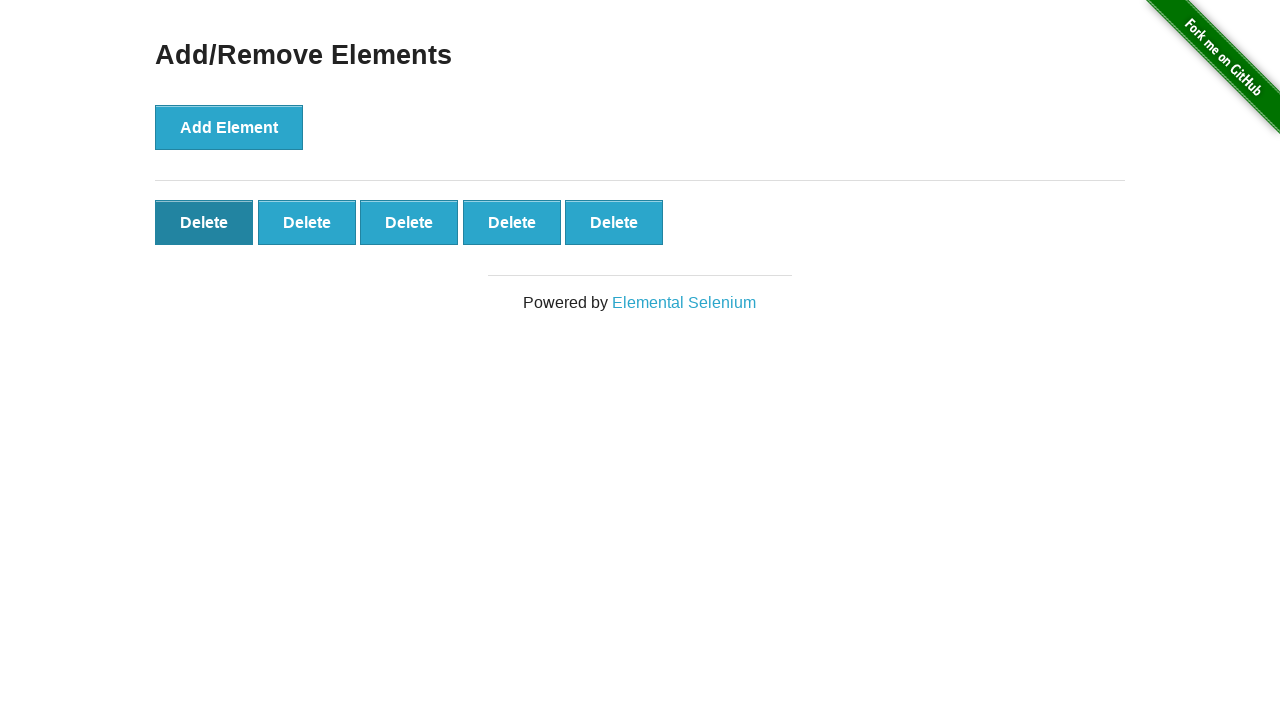

Clicked first Delete button (iteration 6/10) at (204, 222) on xpath=//*[text()='Delete'] >> nth=0
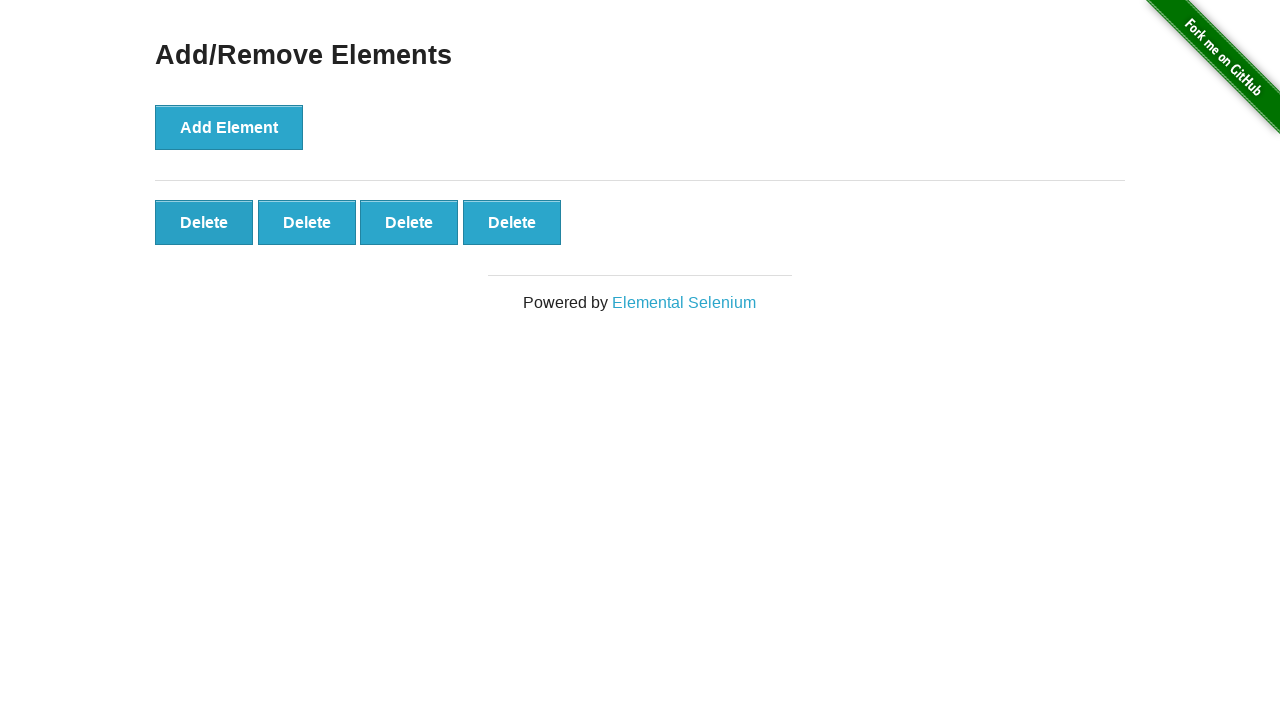

Waited 100ms after Delete click (iteration 6/10)
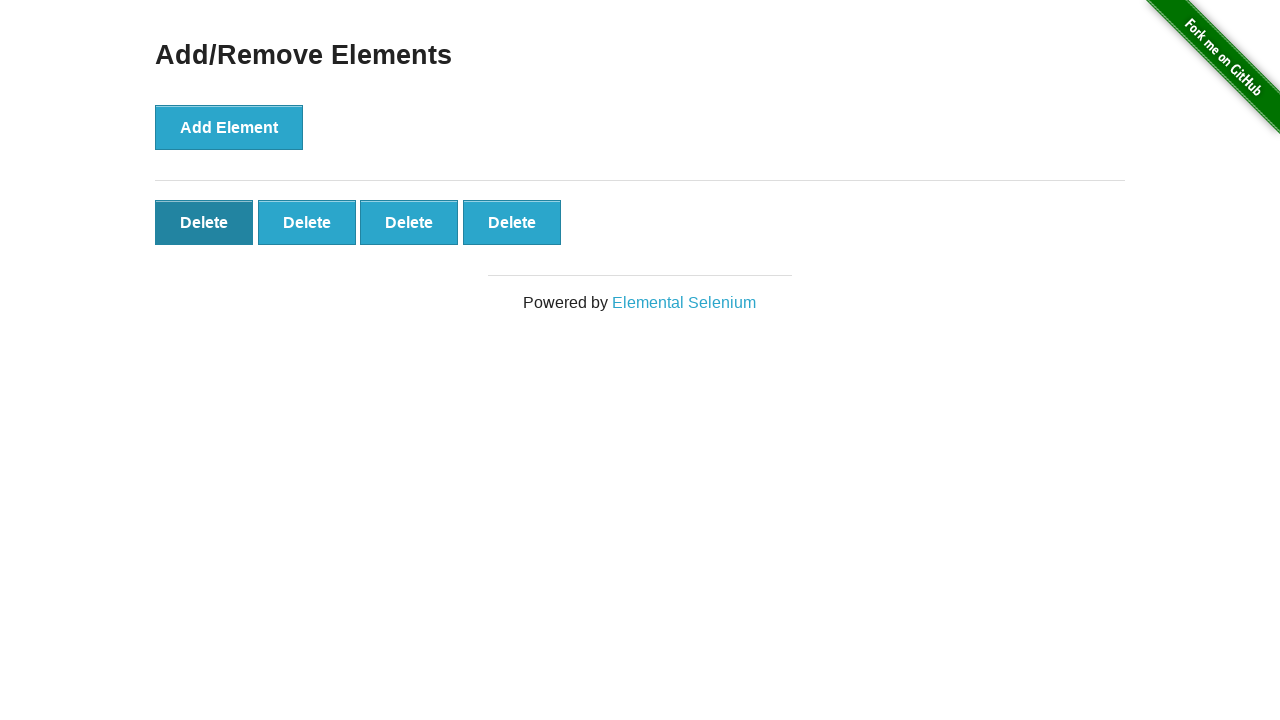

Clicked first Delete button (iteration 7/10) at (204, 222) on xpath=//*[text()='Delete'] >> nth=0
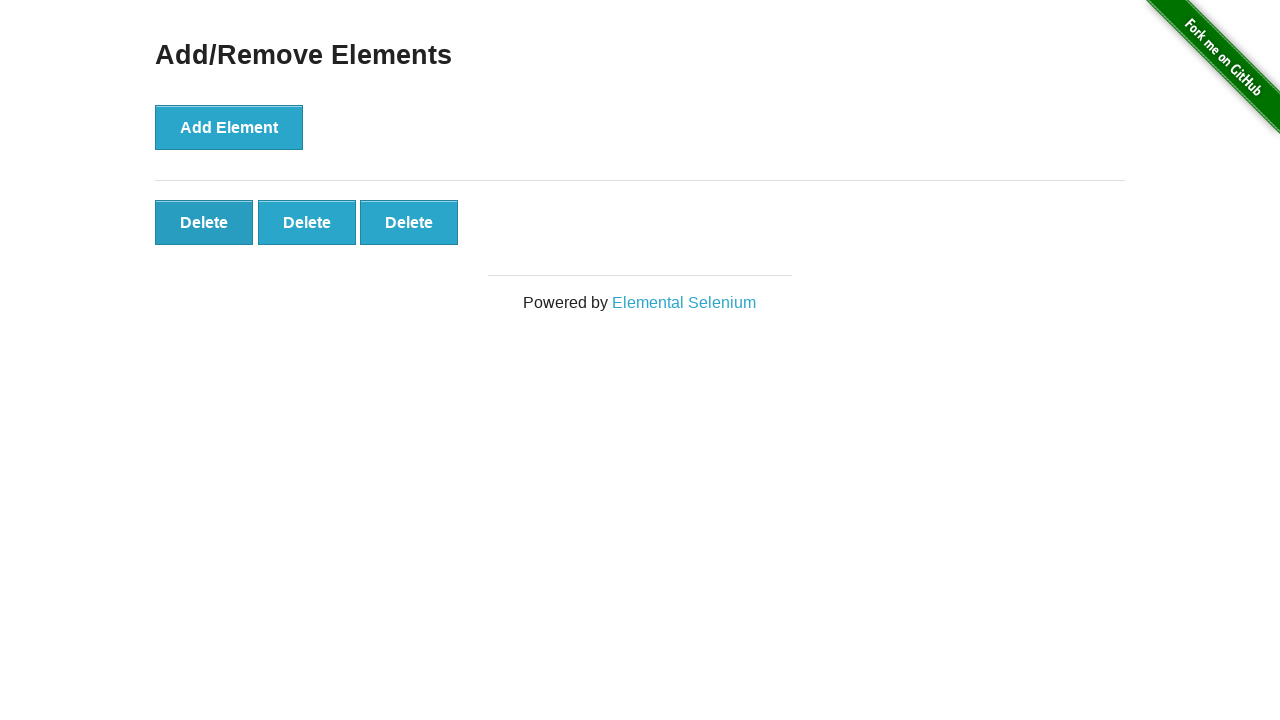

Waited 100ms after Delete click (iteration 7/10)
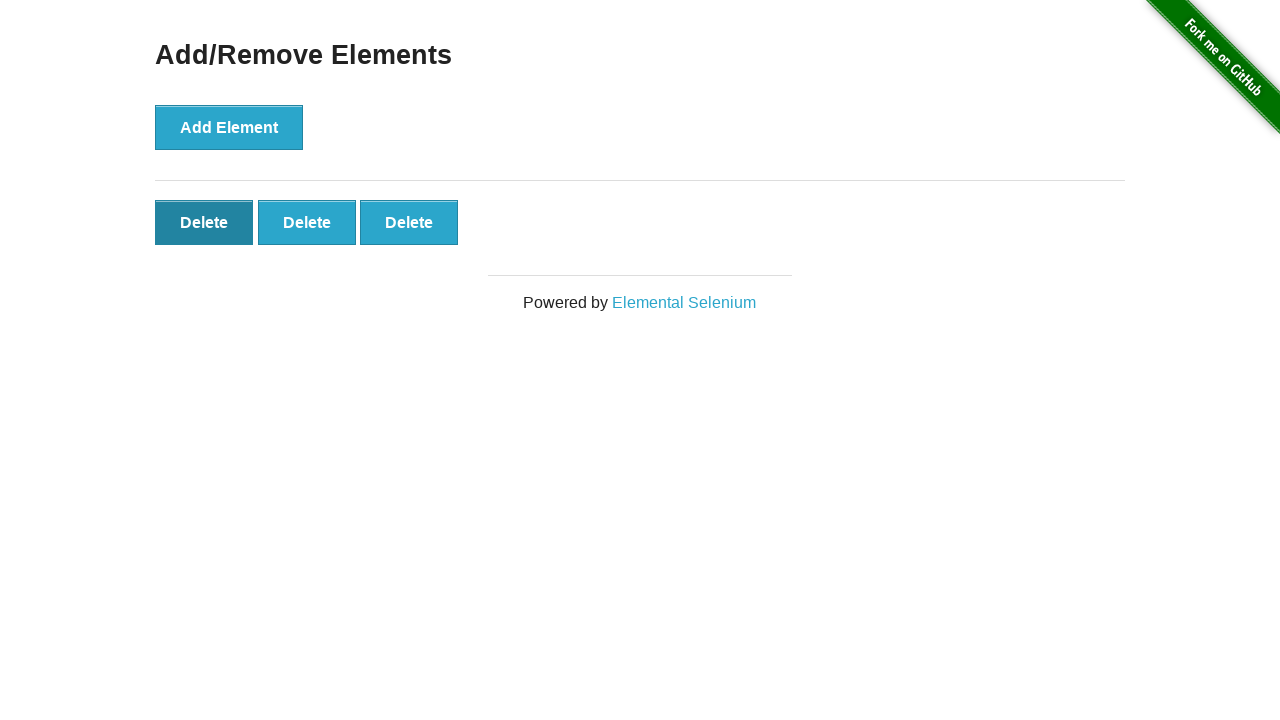

Clicked first Delete button (iteration 8/10) at (204, 222) on xpath=//*[text()='Delete'] >> nth=0
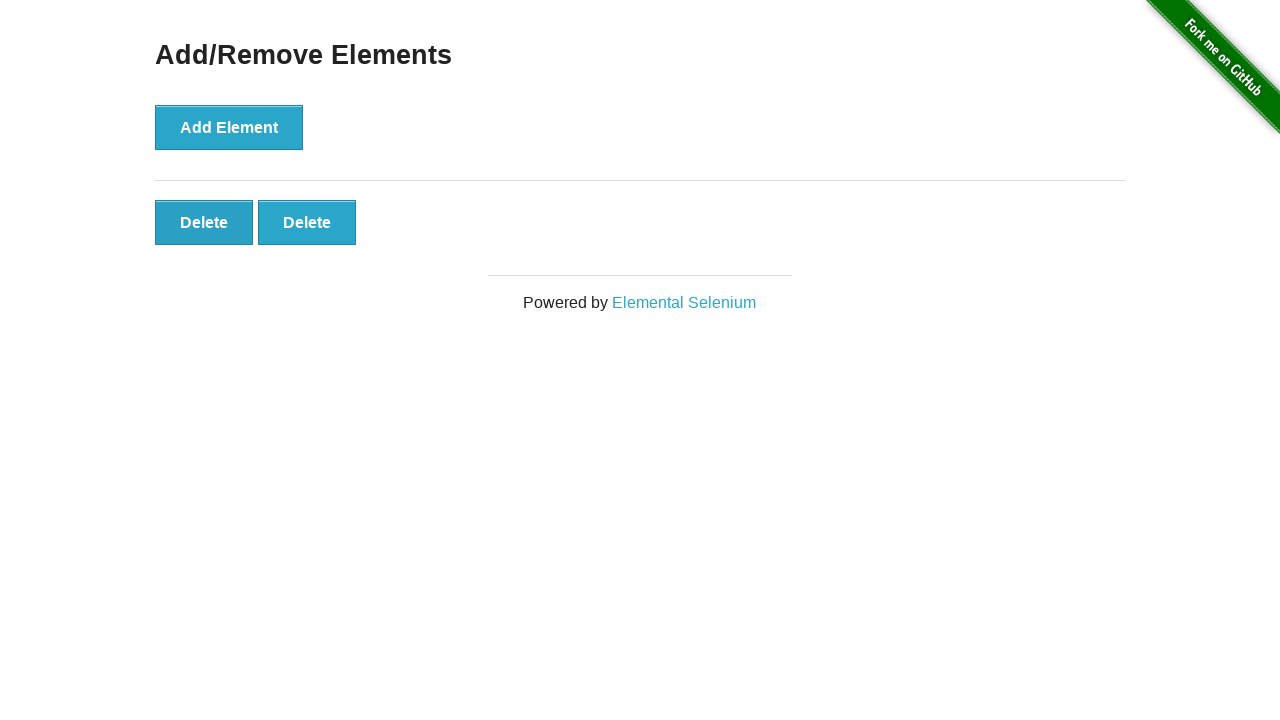

Waited 100ms after Delete click (iteration 8/10)
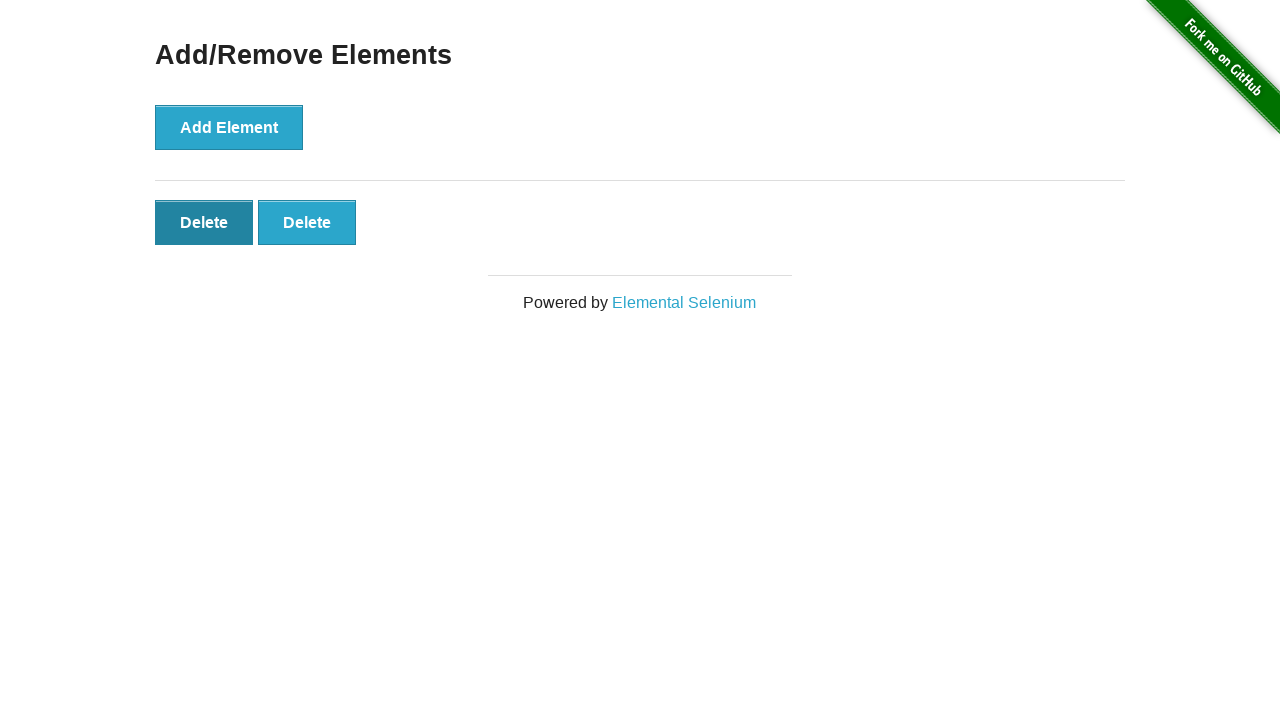

Clicked first Delete button (iteration 9/10) at (204, 222) on xpath=//*[text()='Delete'] >> nth=0
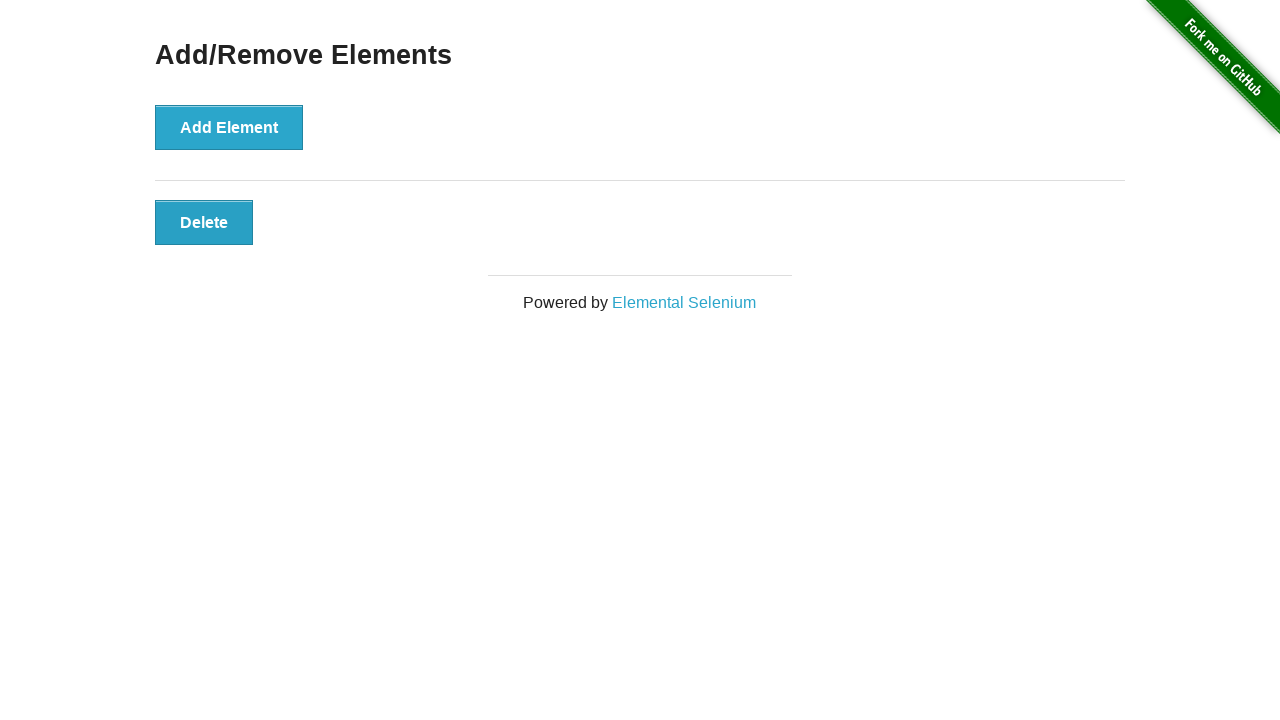

Waited 100ms after Delete click (iteration 9/10)
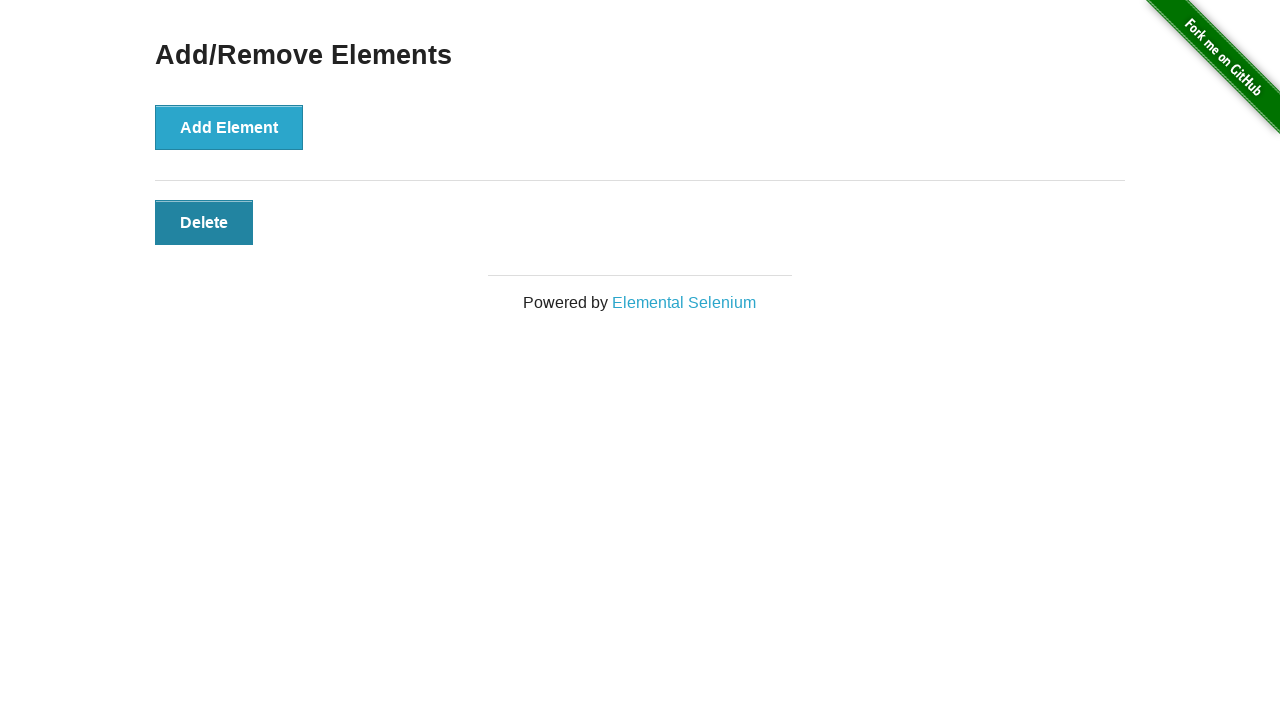

Clicked first Delete button (iteration 10/10) at (204, 222) on xpath=//*[text()='Delete'] >> nth=0
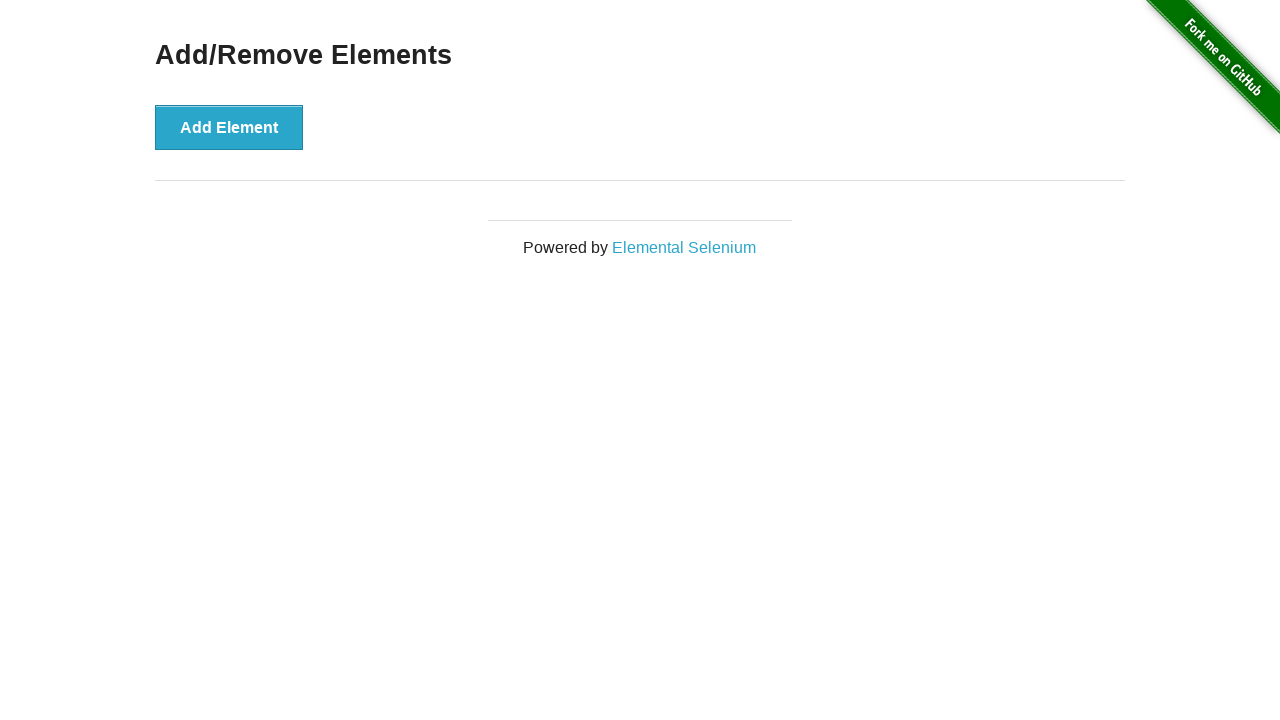

Waited 100ms after Delete click (iteration 10/10)
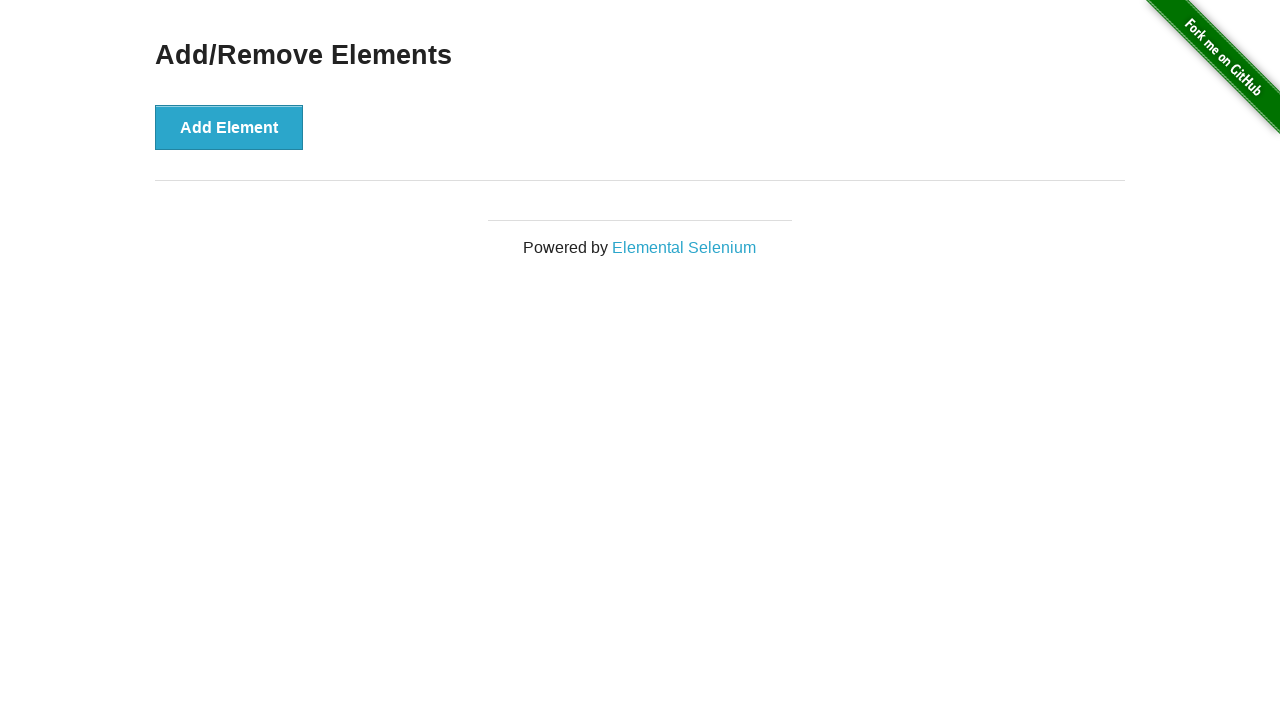

Verified 0 Delete buttons remain
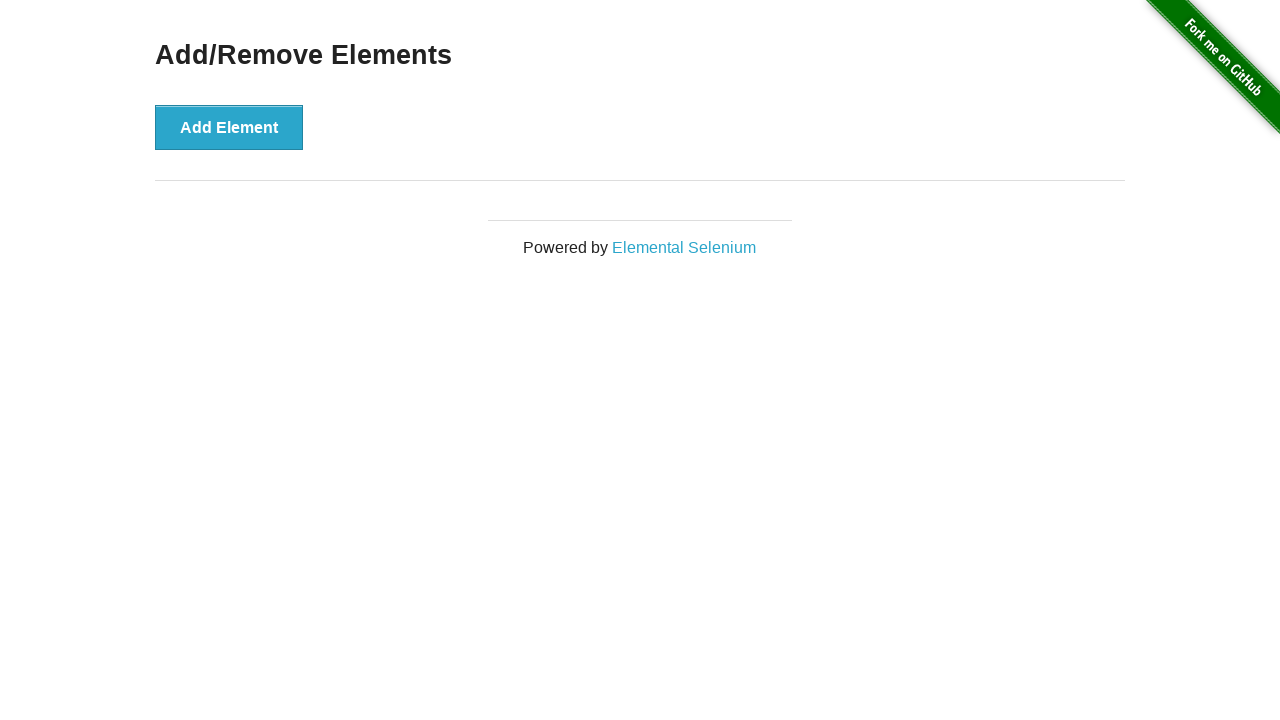

Assertion passed: no Delete buttons remain on page
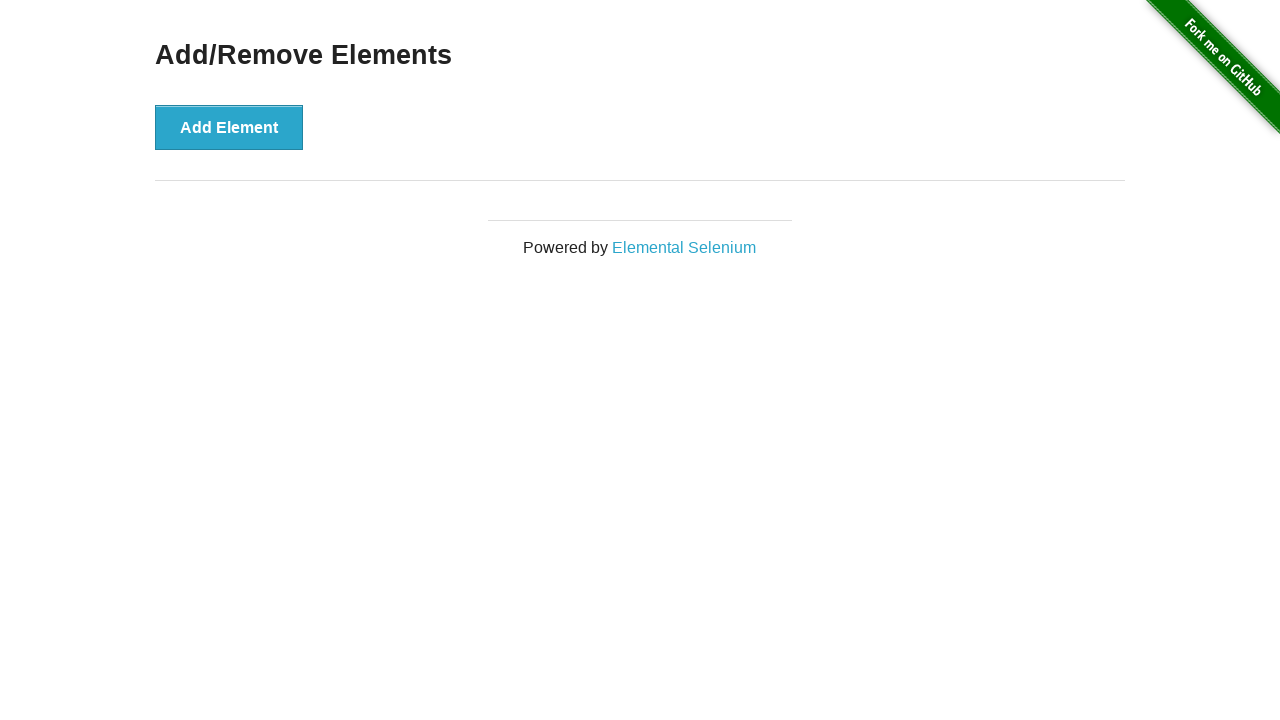

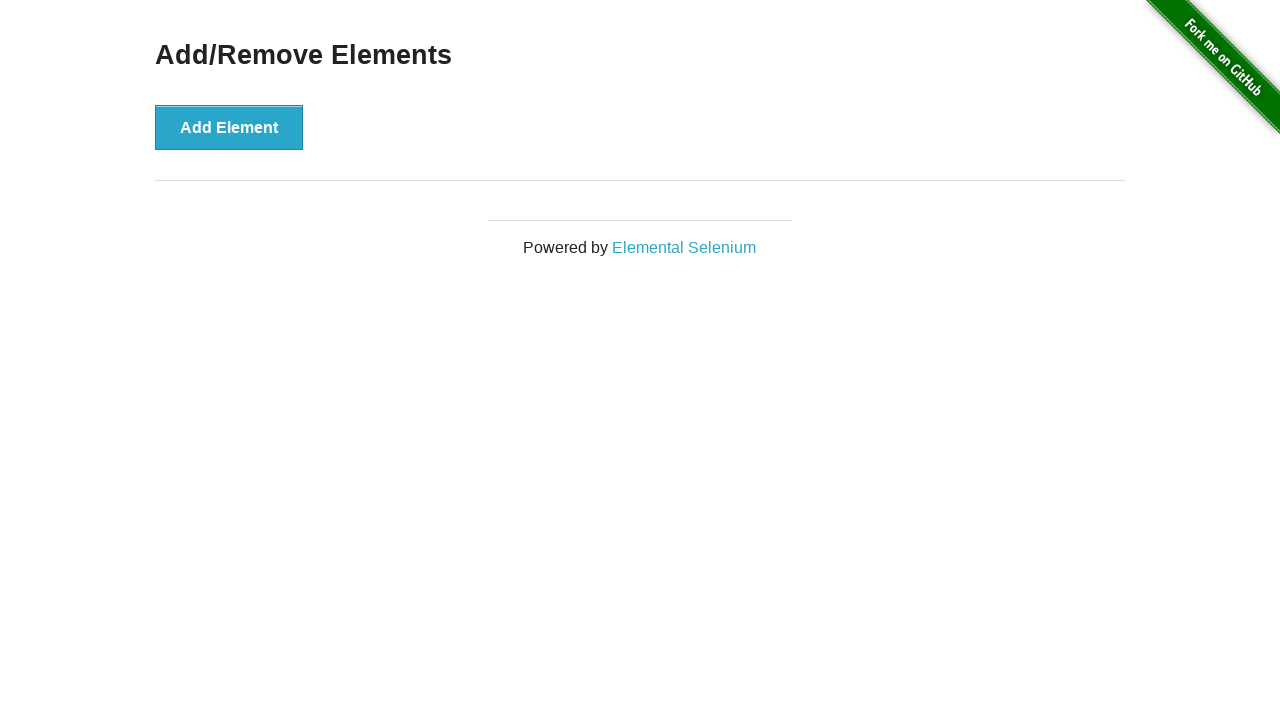